Tests calendar date selection by navigating to a specific month/year and selecting a custom date

Starting URL: https://seleniumpractise.blogspot.com/2016/08/how-to-handle-calendar-in-selenium.html

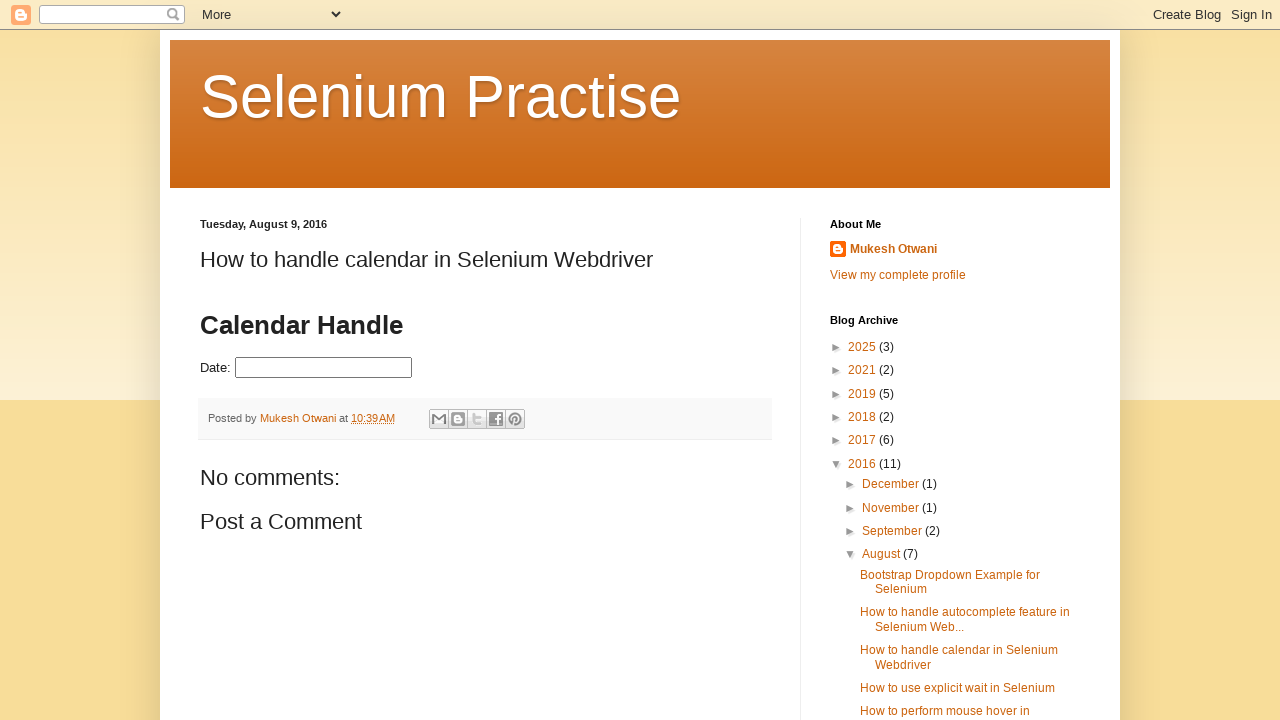

Clicked datepicker to open calendar at (324, 368) on #datepicker
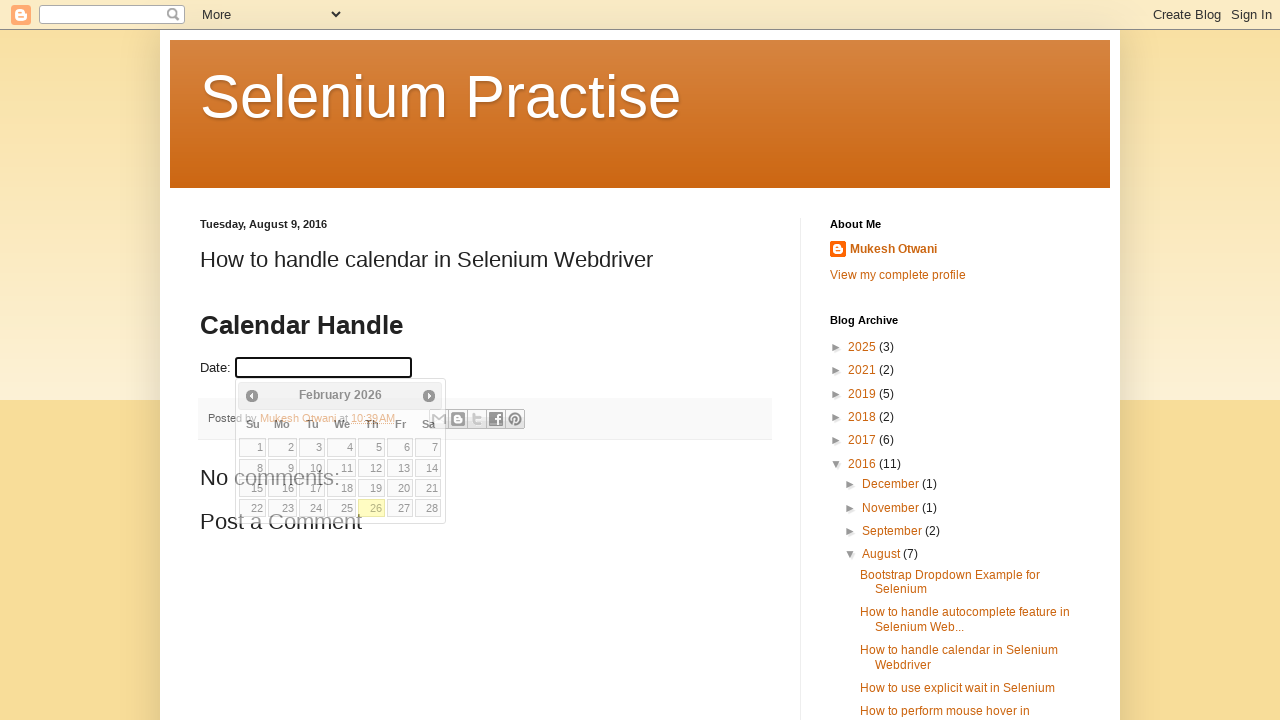

Calendar widget loaded and became visible
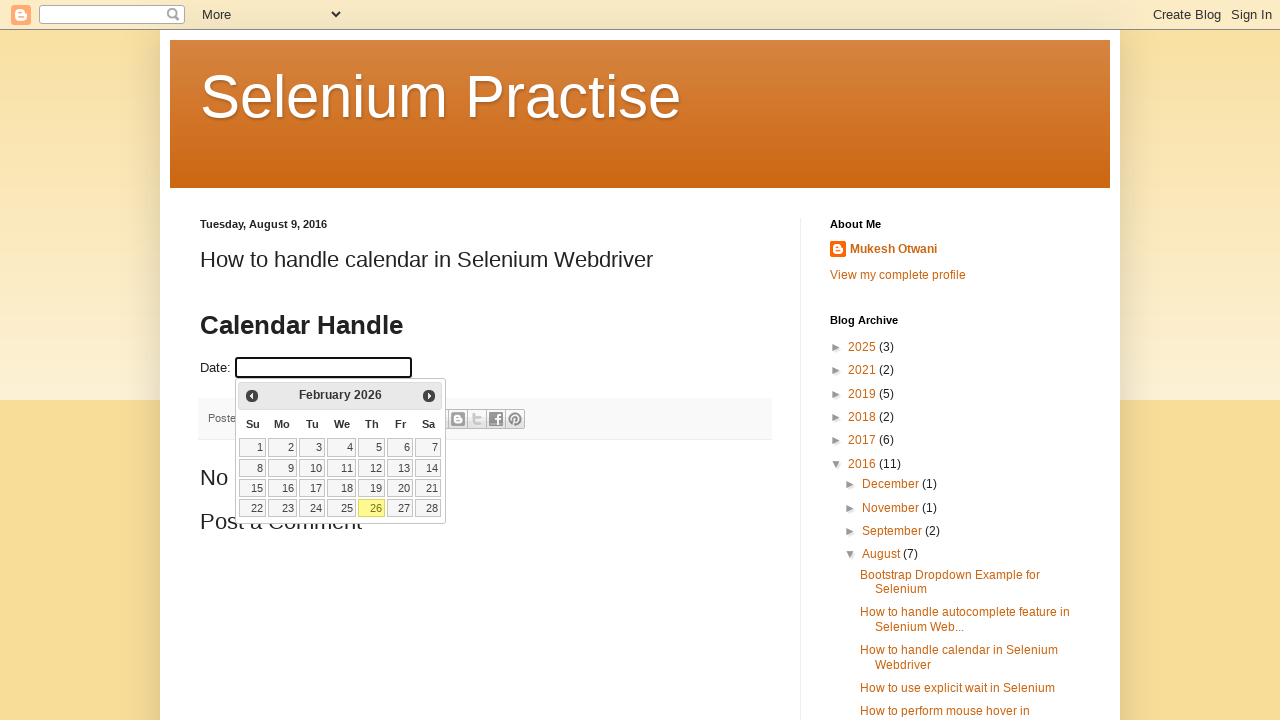

Retrieved current month: February
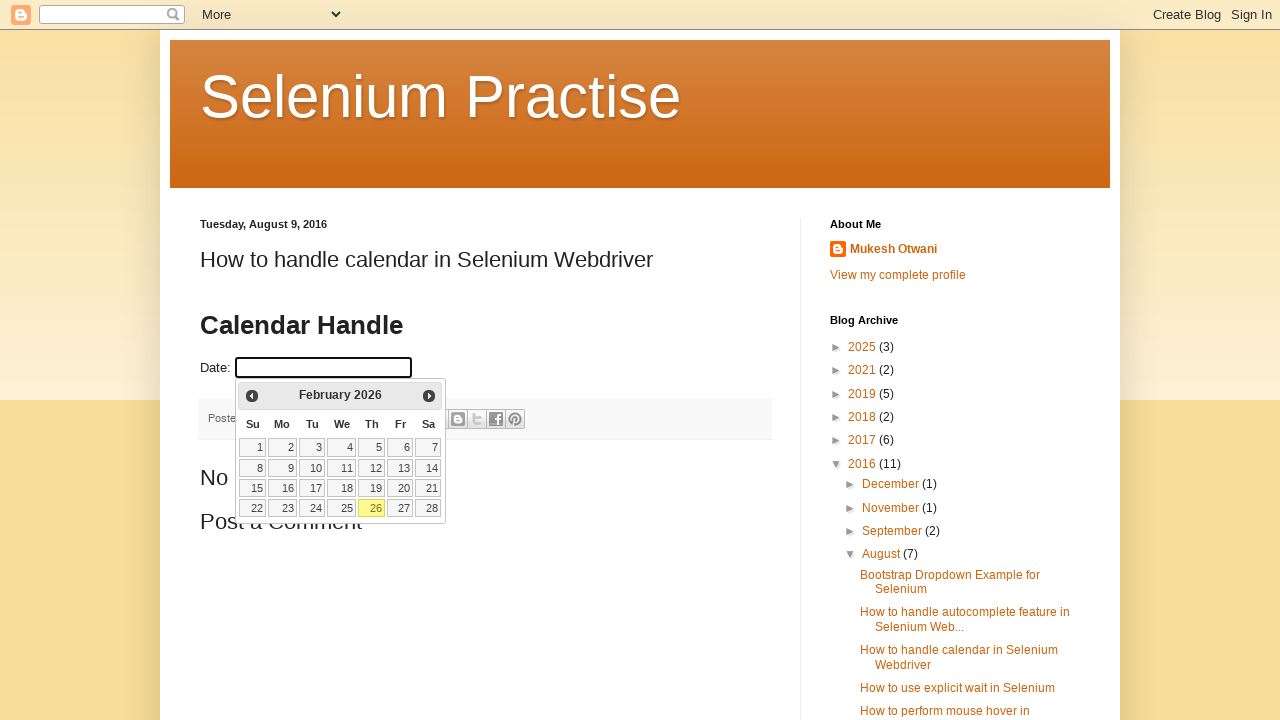

Retrieved current year: 2026
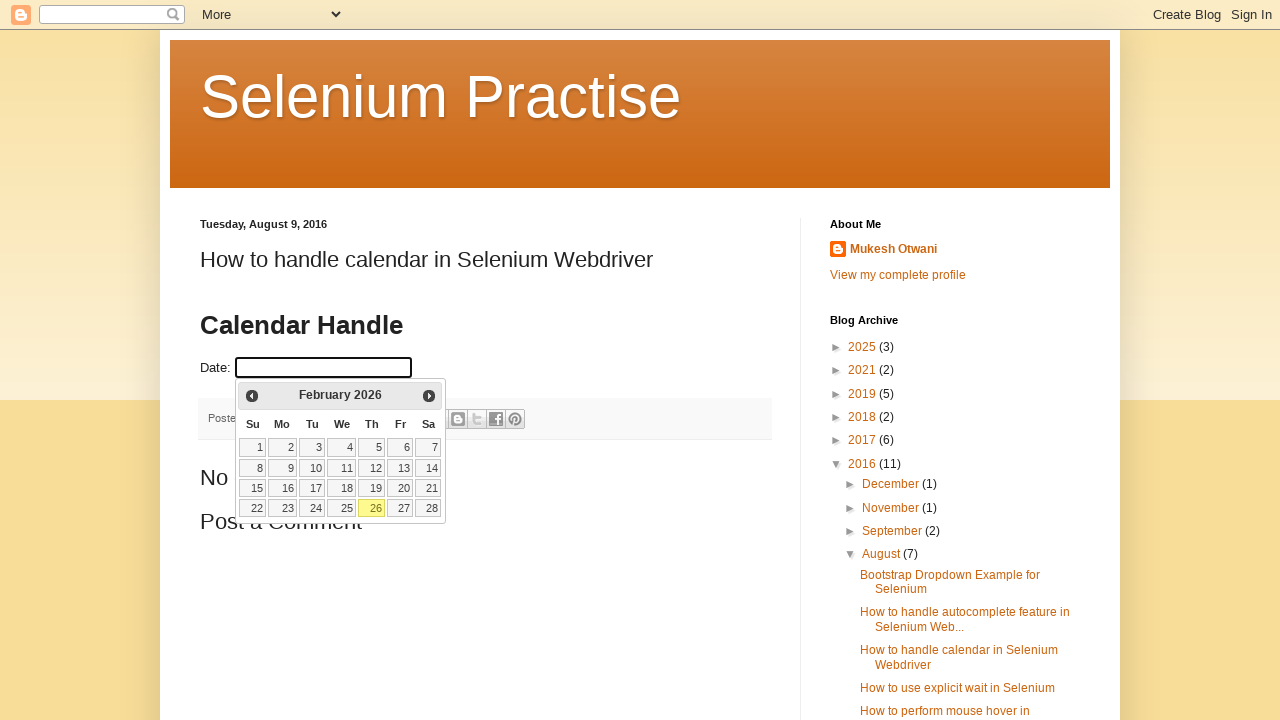

Clicked Previous button to navigate backward in calendar at (252, 396) on xpath=//span[text()='Prev']
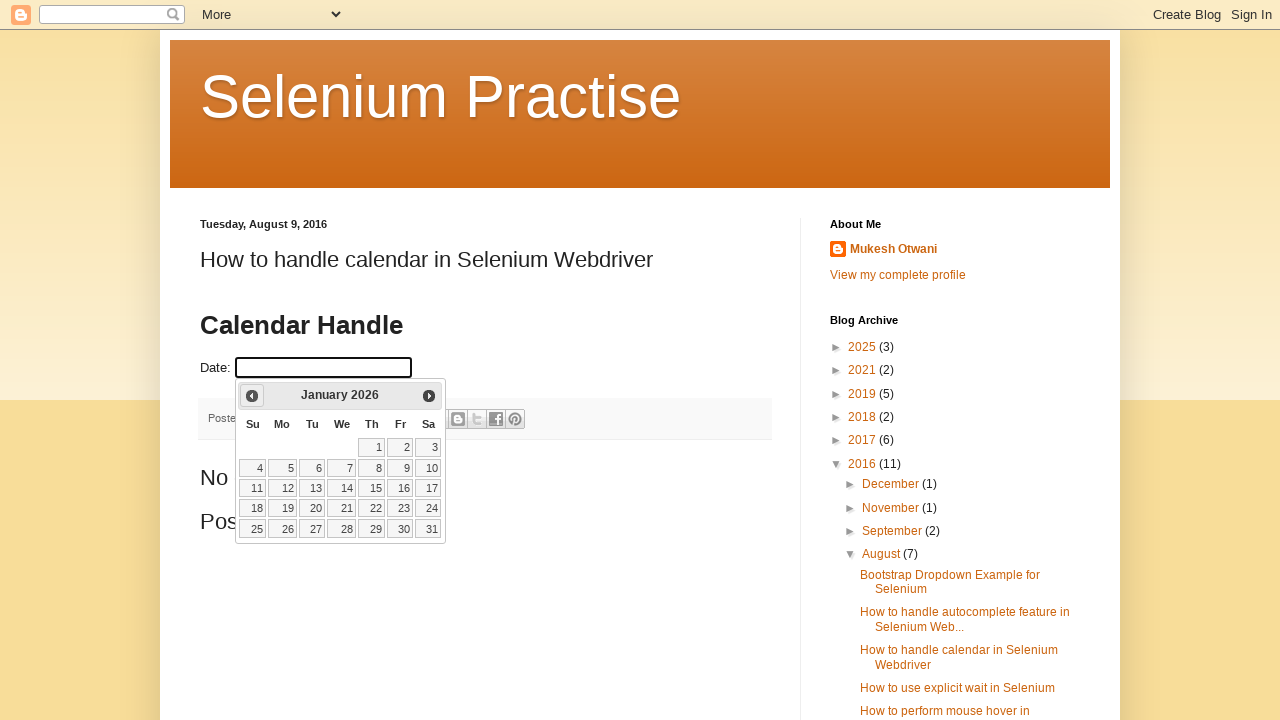

Updated month to: January
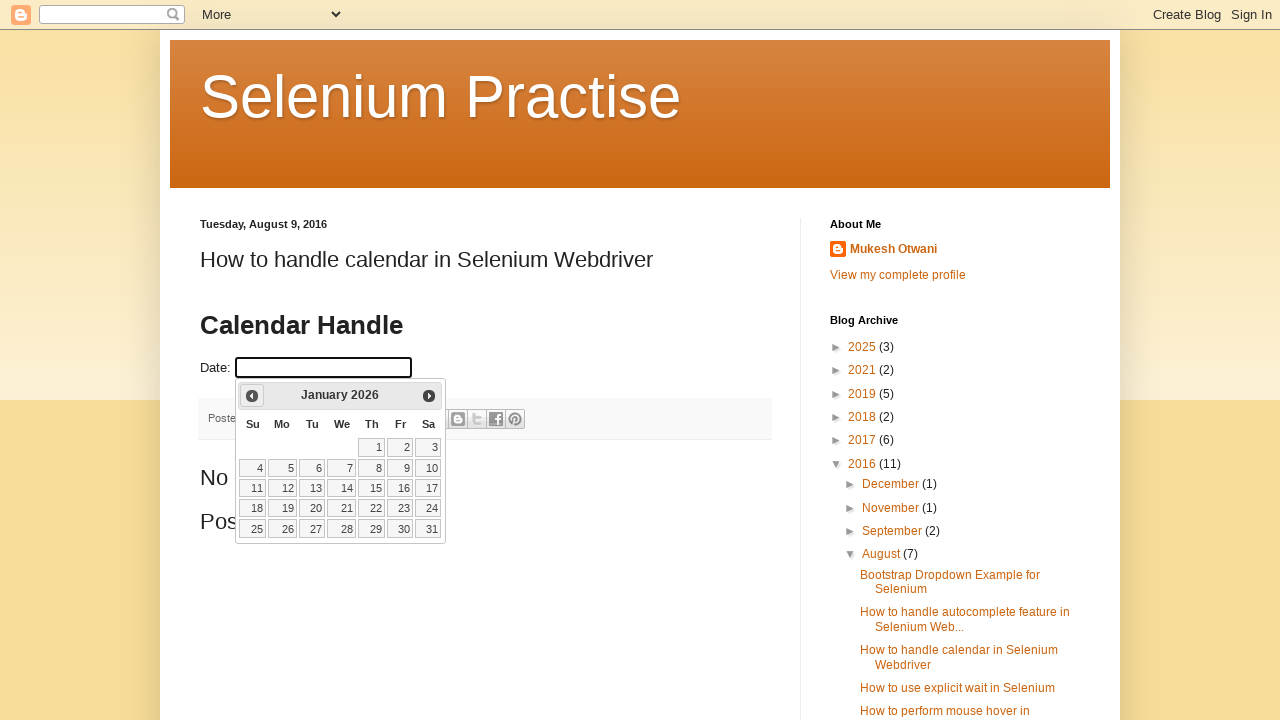

Updated year to: 2026
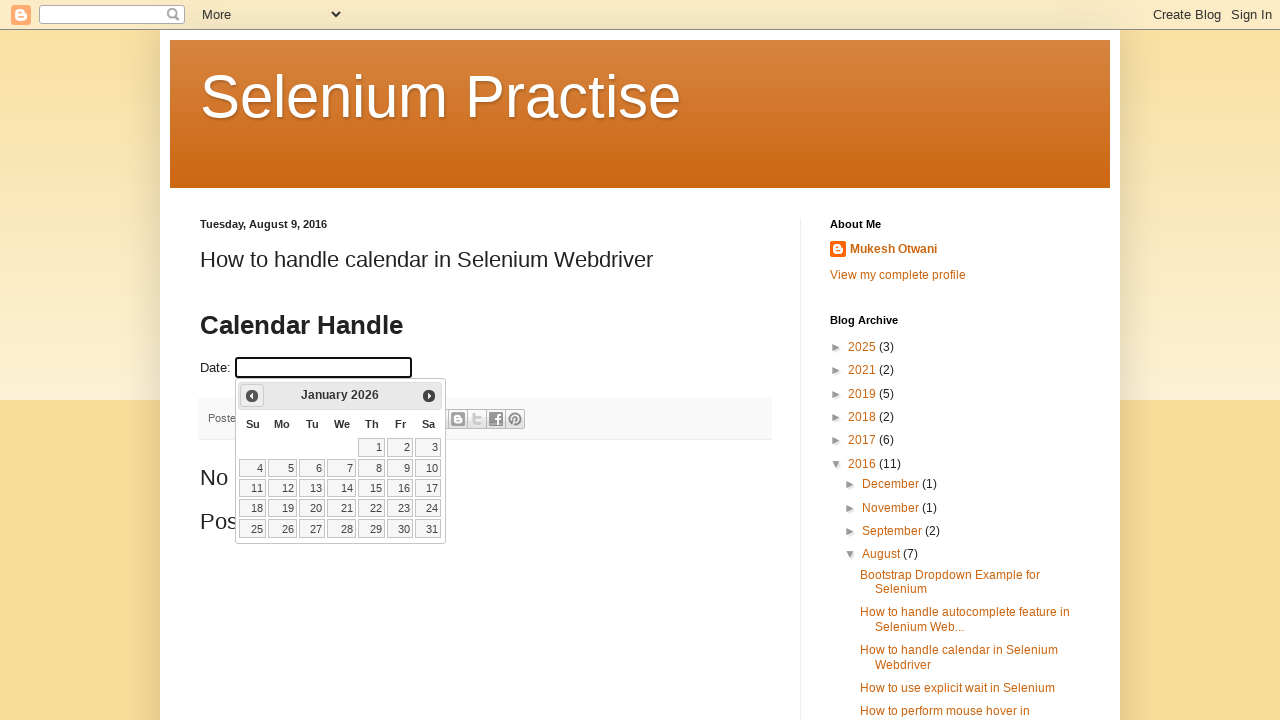

Clicked Previous button to navigate backward in calendar at (252, 396) on xpath=//span[text()='Prev']
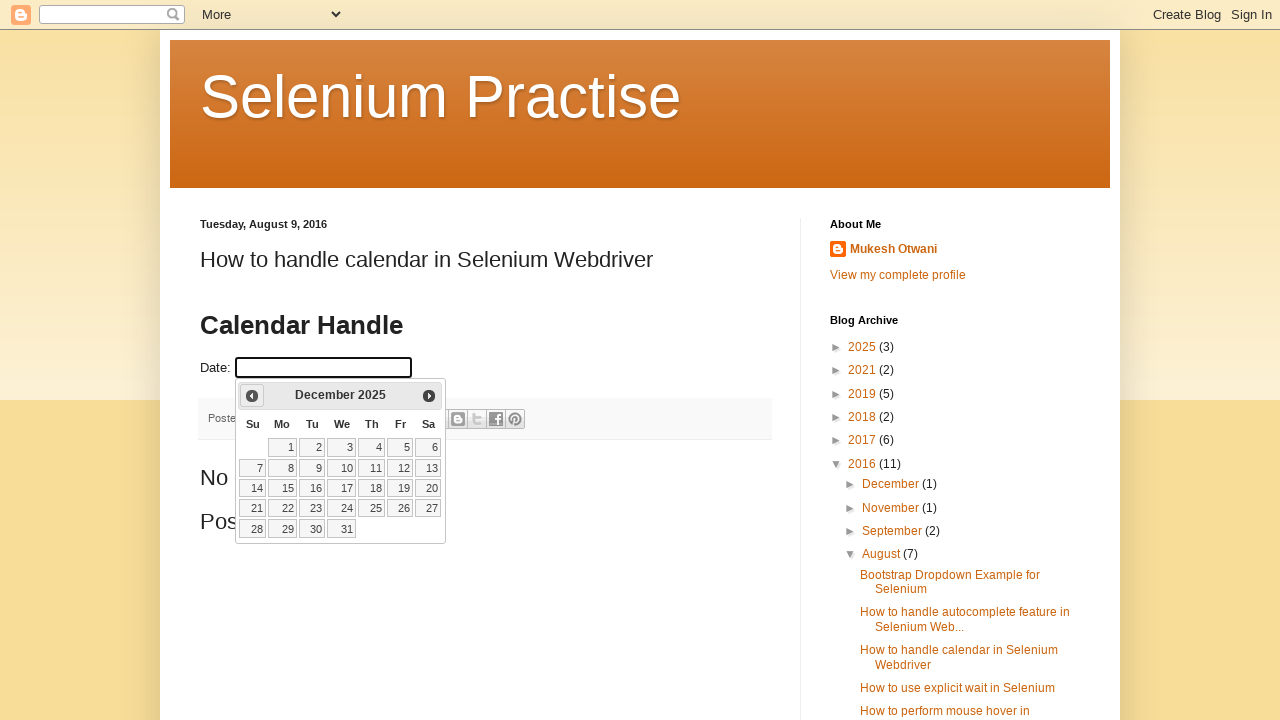

Updated month to: December
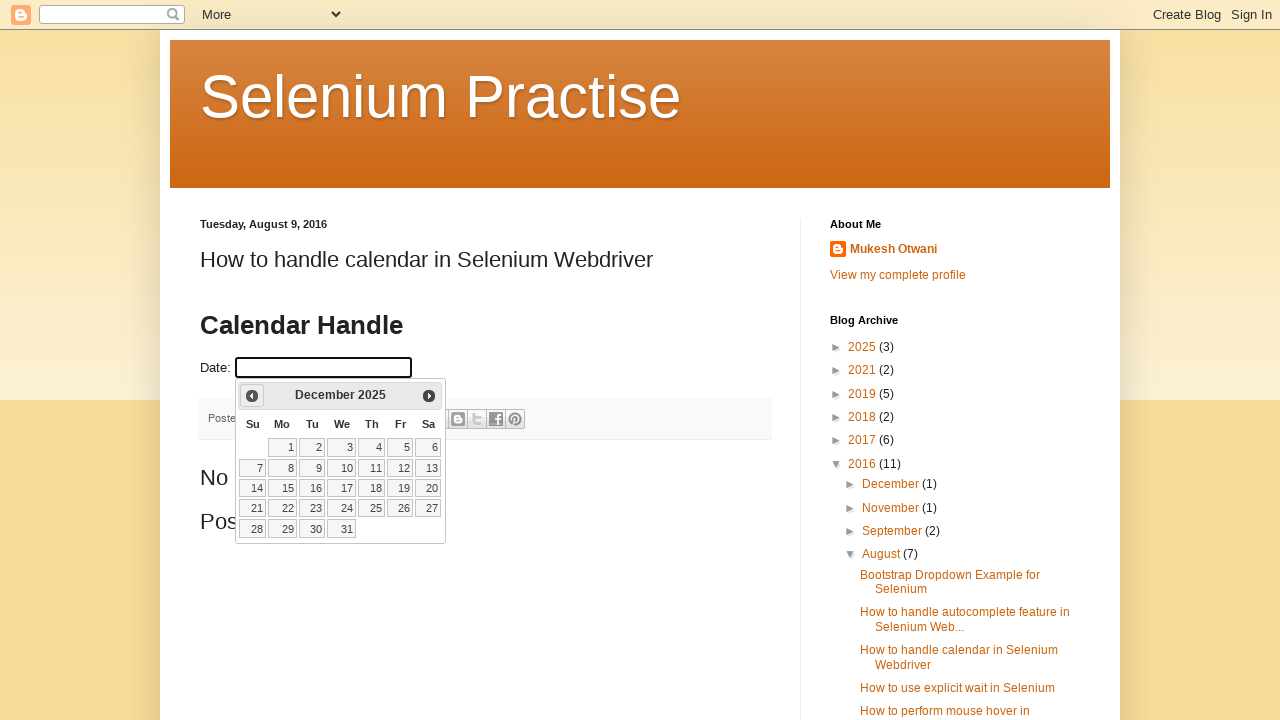

Updated year to: 2025
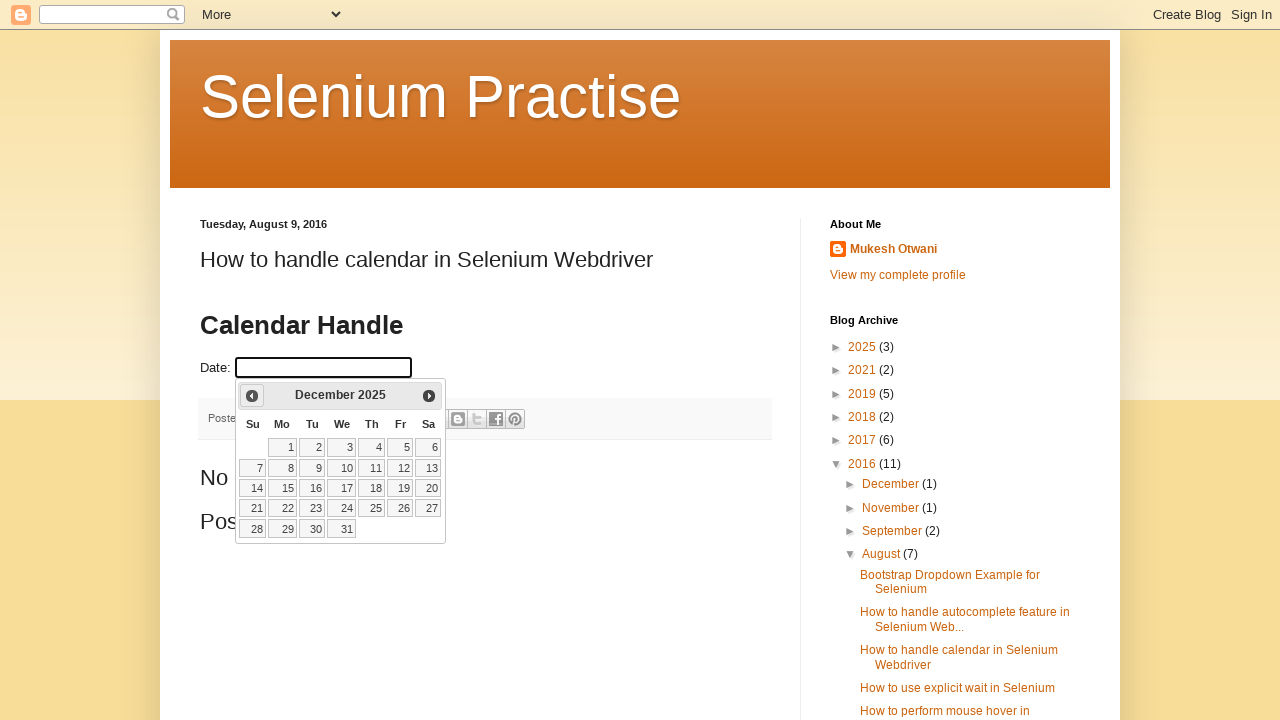

Clicked Previous button to navigate backward in calendar at (252, 396) on xpath=//span[text()='Prev']
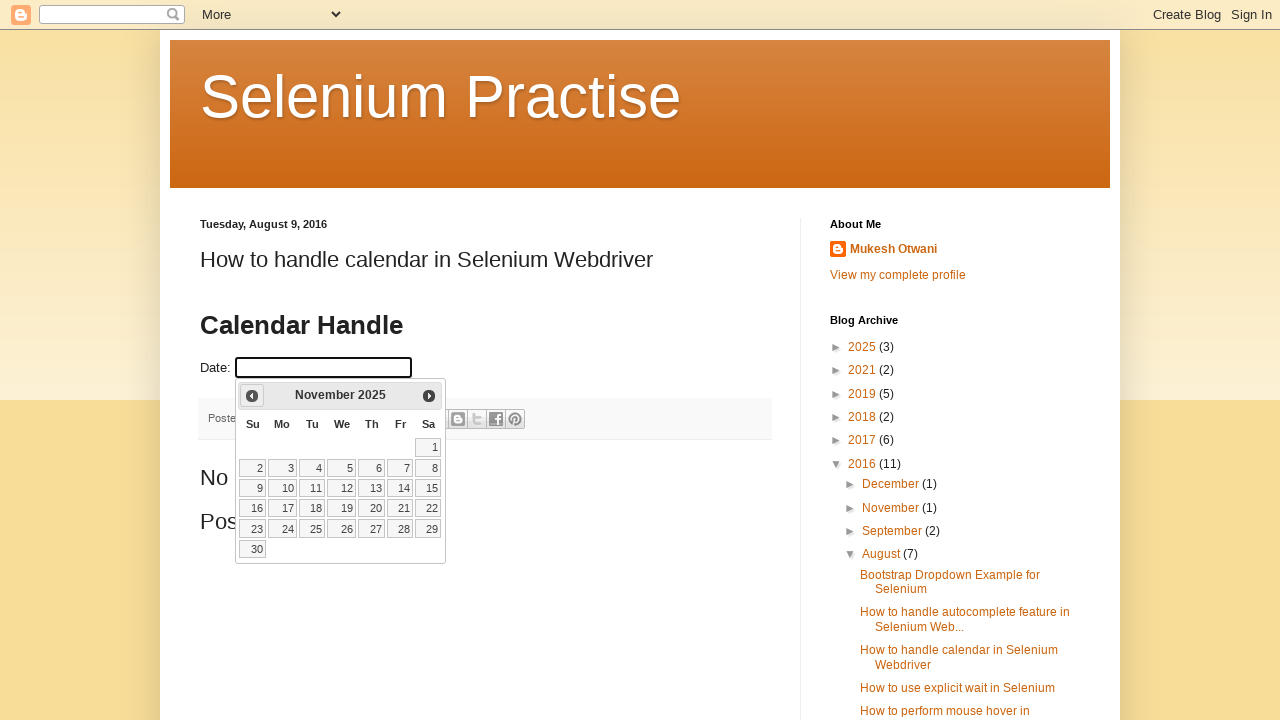

Updated month to: November
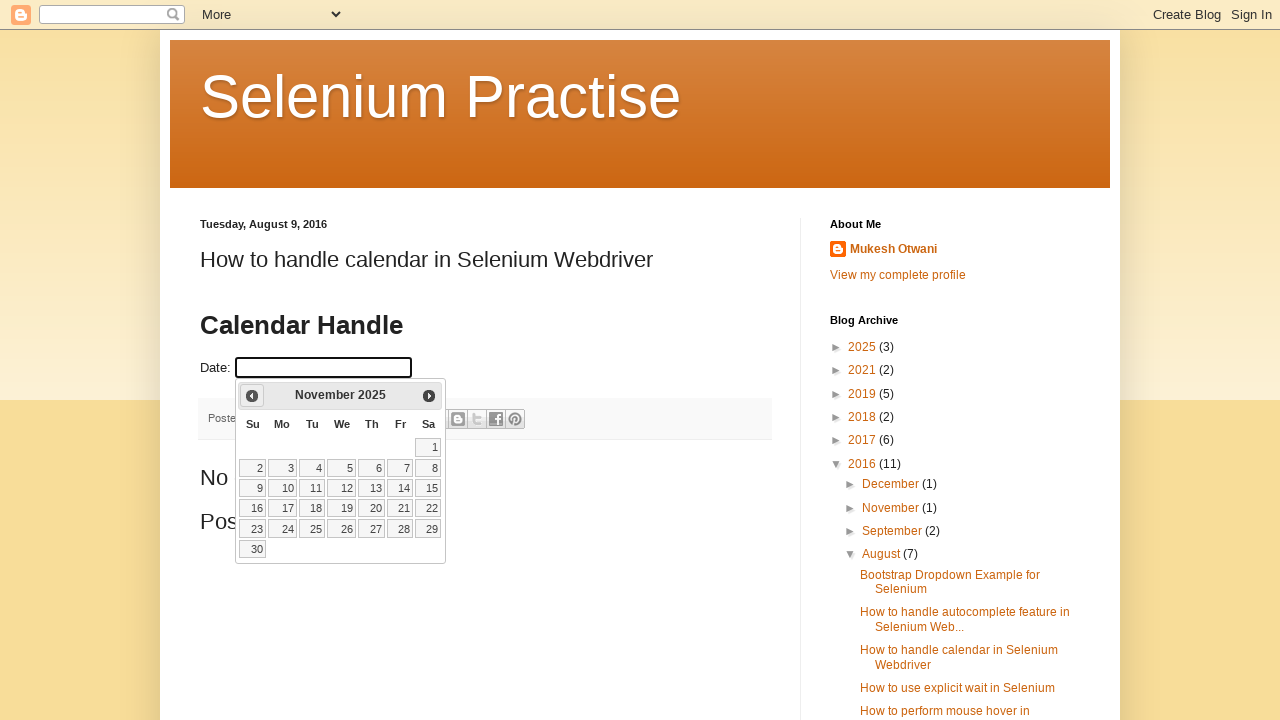

Updated year to: 2025
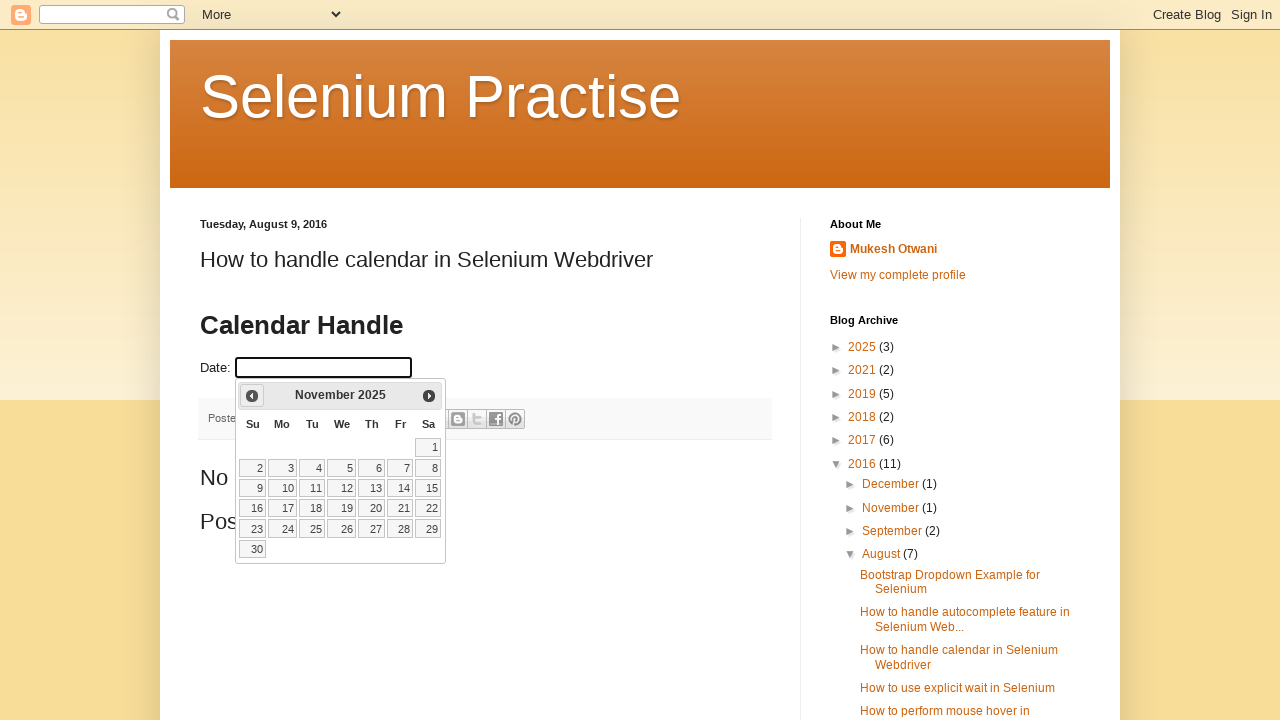

Clicked Previous button to navigate backward in calendar at (252, 396) on xpath=//span[text()='Prev']
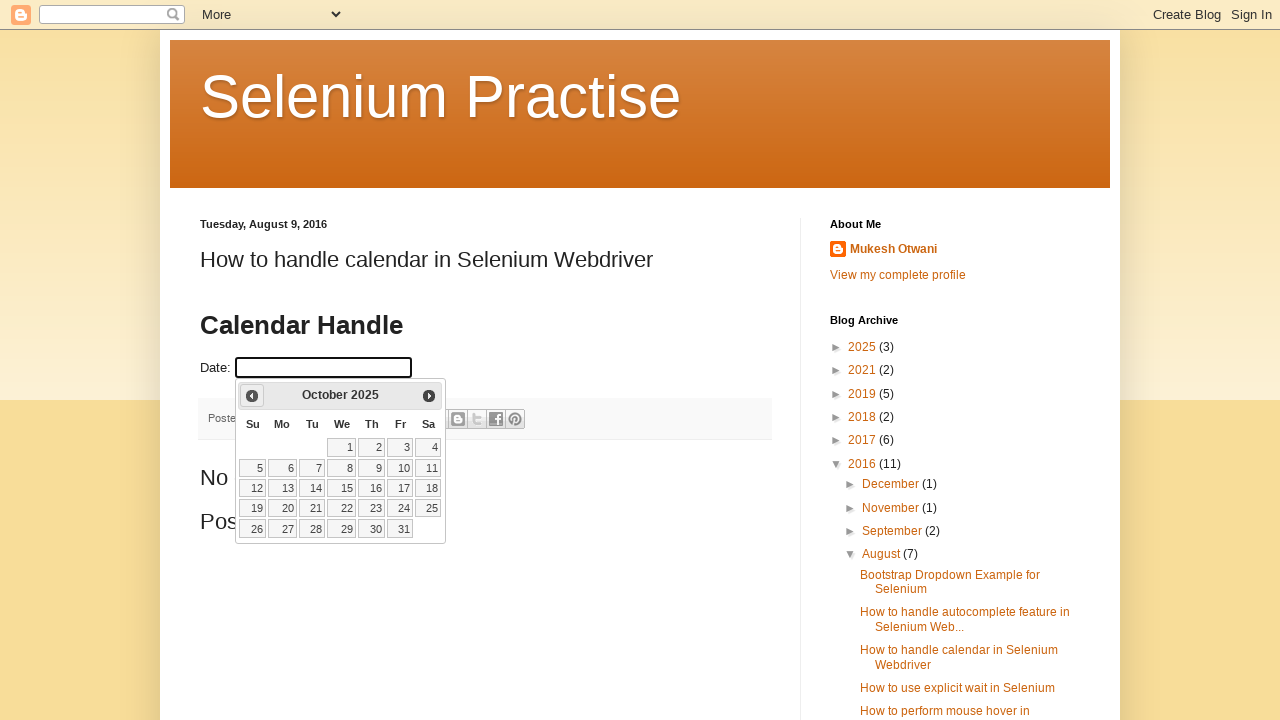

Updated month to: October
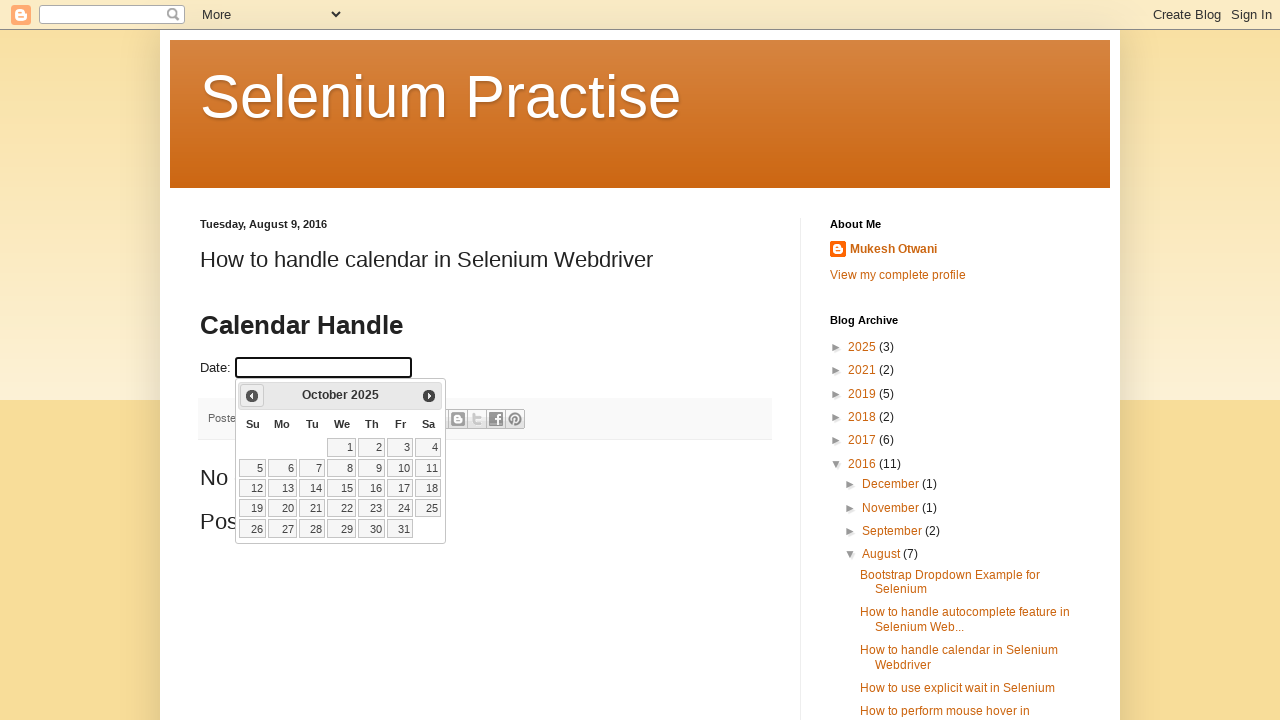

Updated year to: 2025
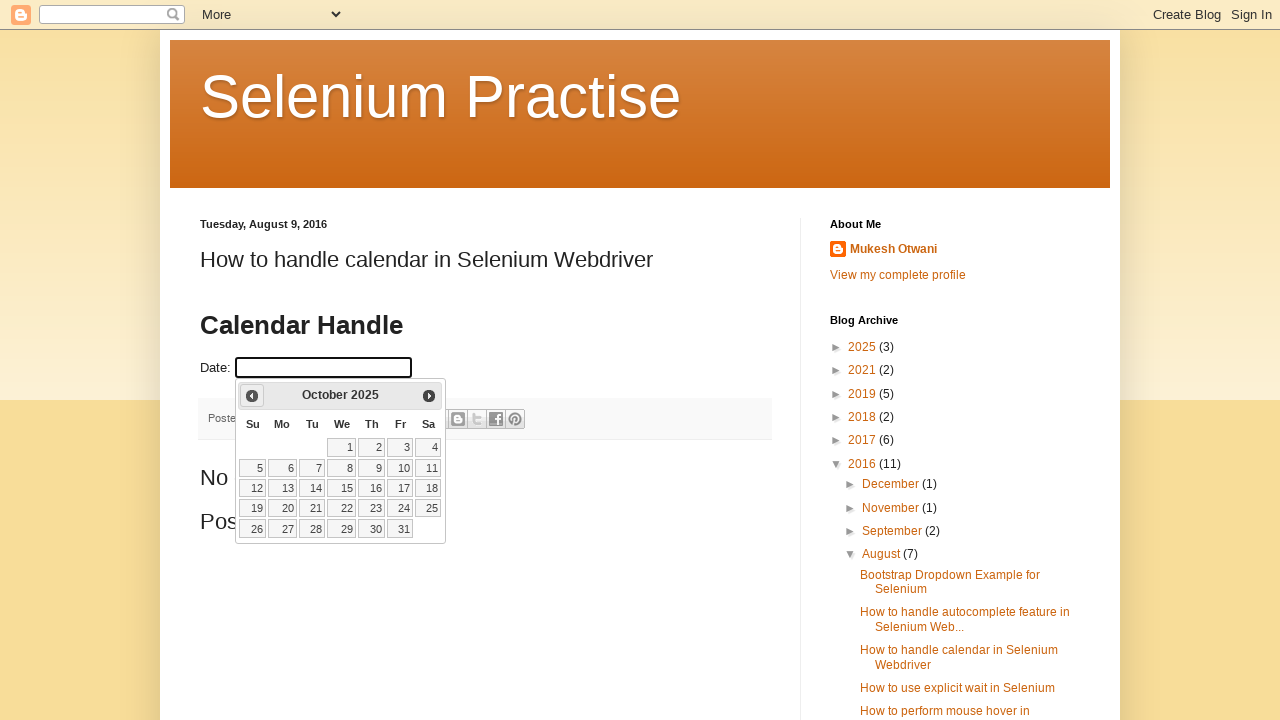

Clicked Previous button to navigate backward in calendar at (252, 396) on xpath=//span[text()='Prev']
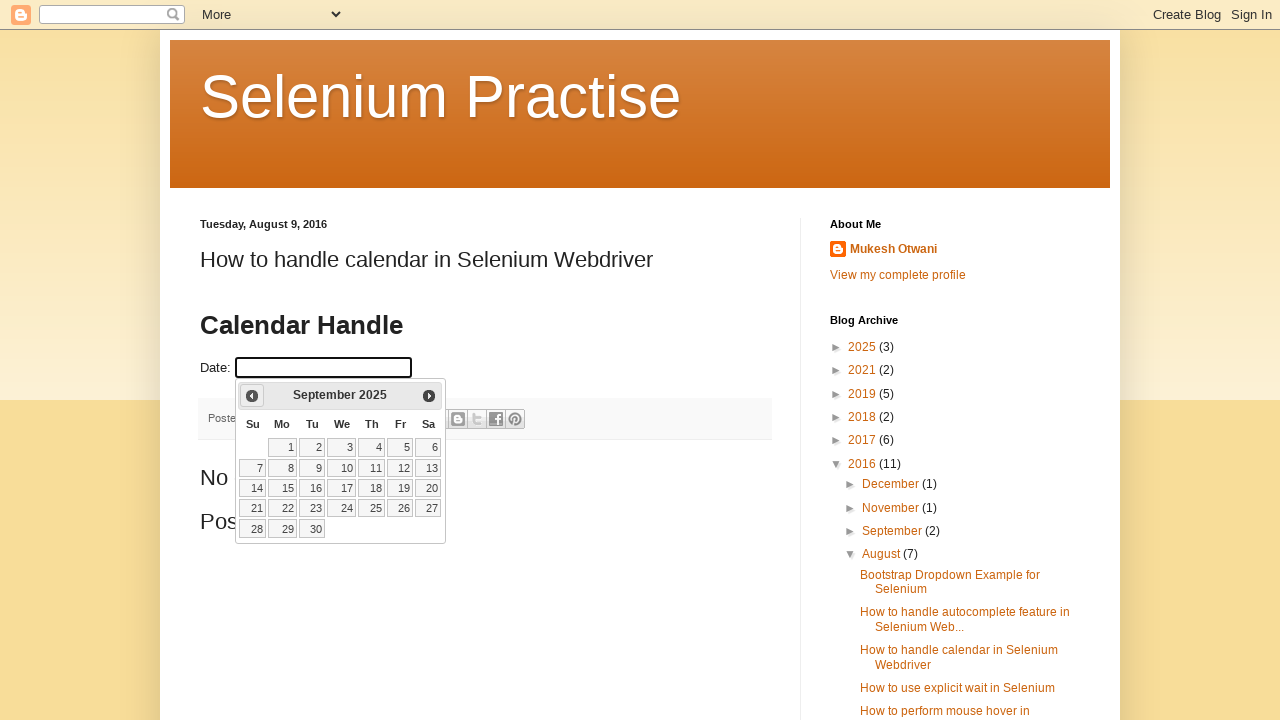

Updated month to: September
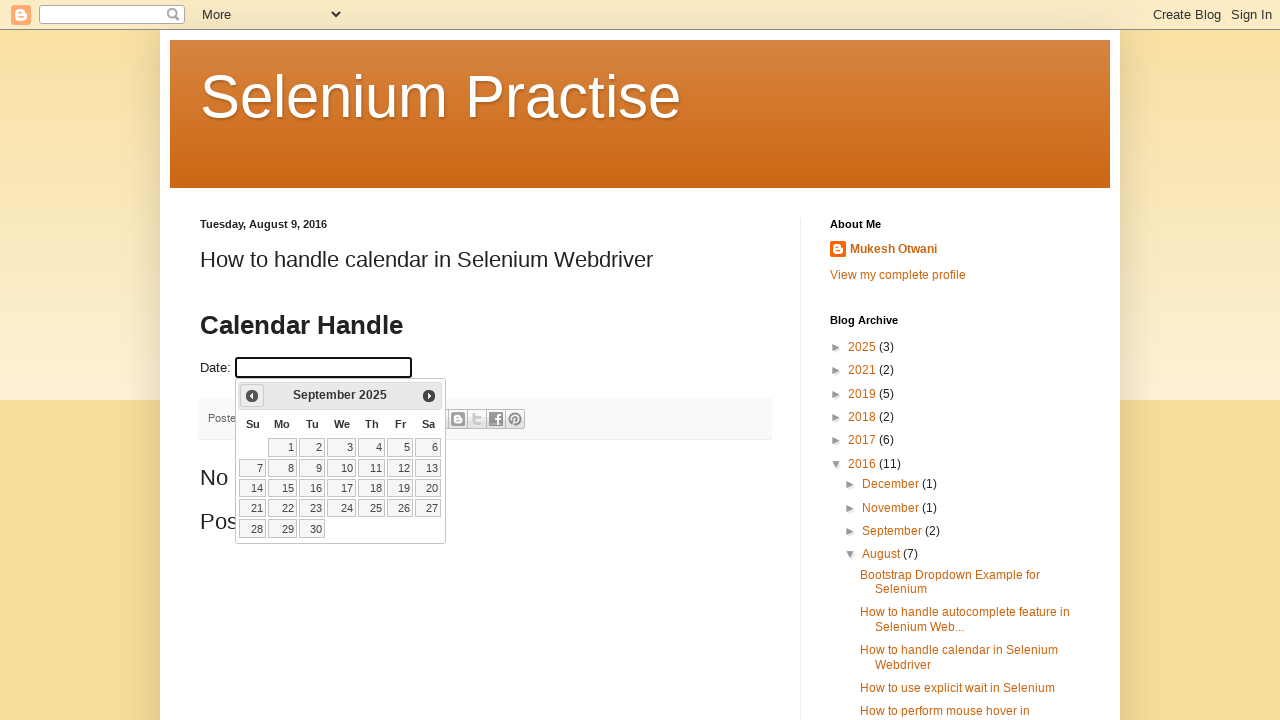

Updated year to: 2025
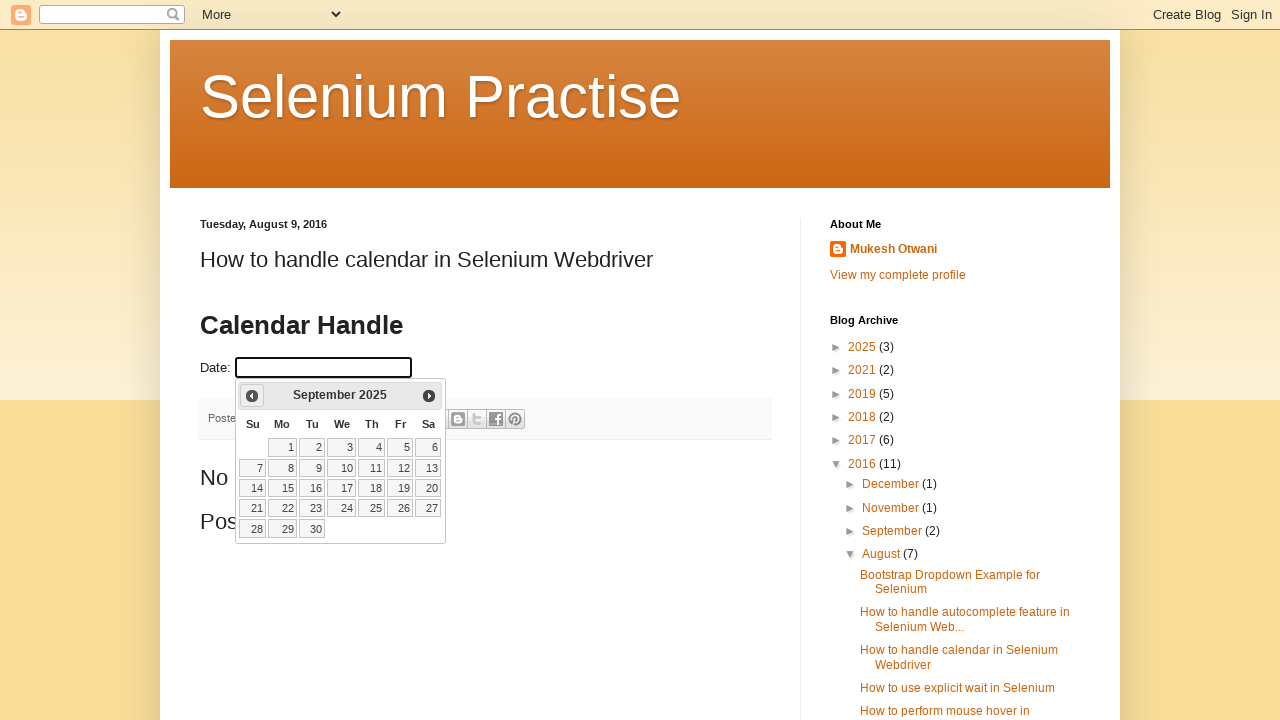

Clicked Previous button to navigate backward in calendar at (252, 396) on xpath=//span[text()='Prev']
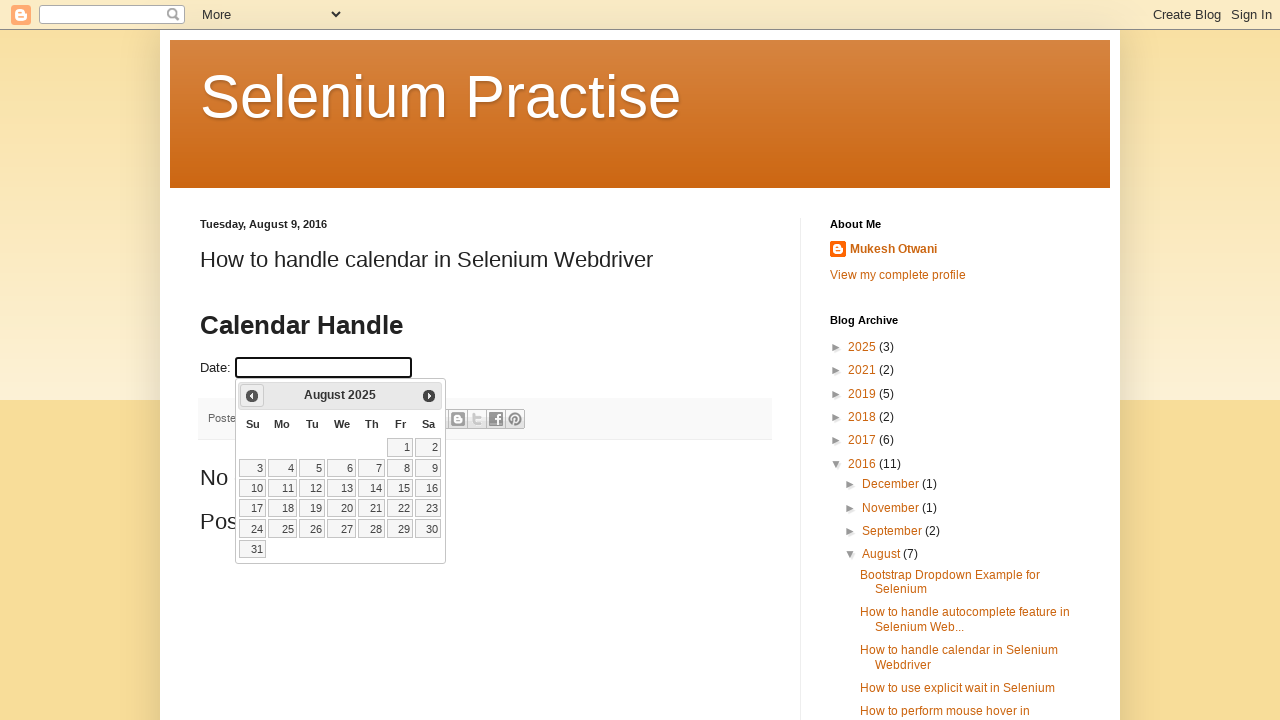

Updated month to: August
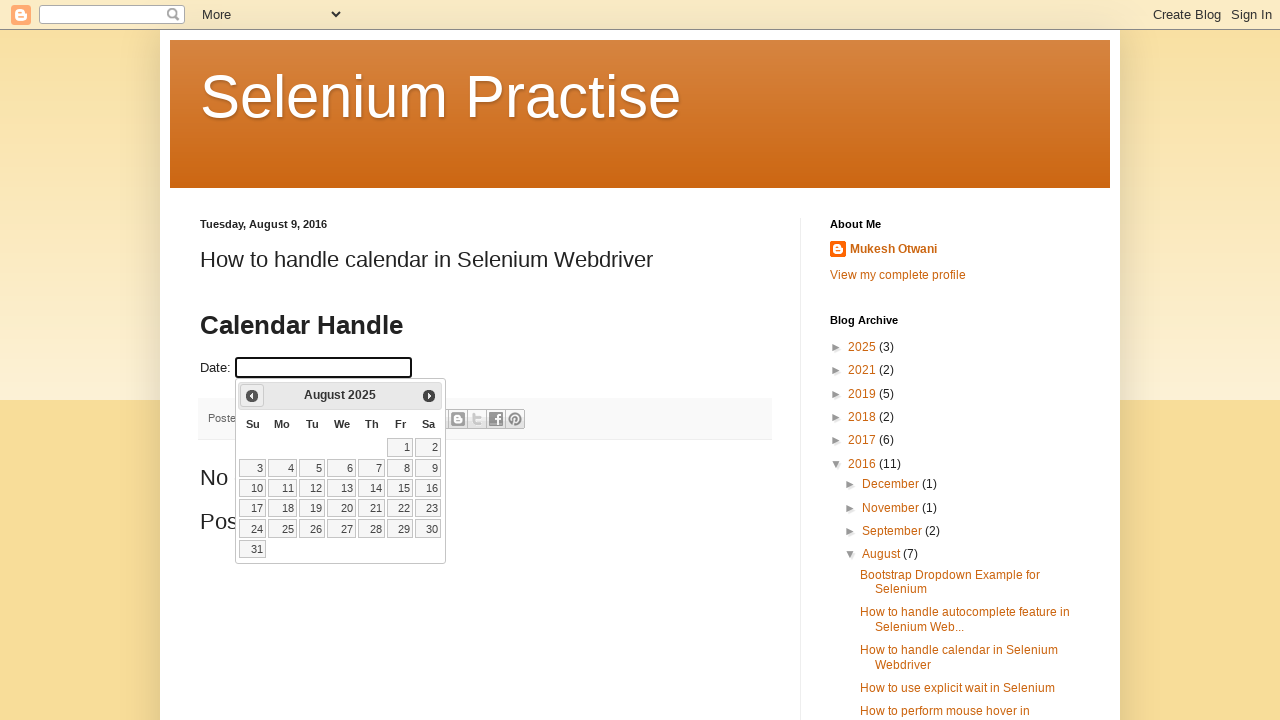

Updated year to: 2025
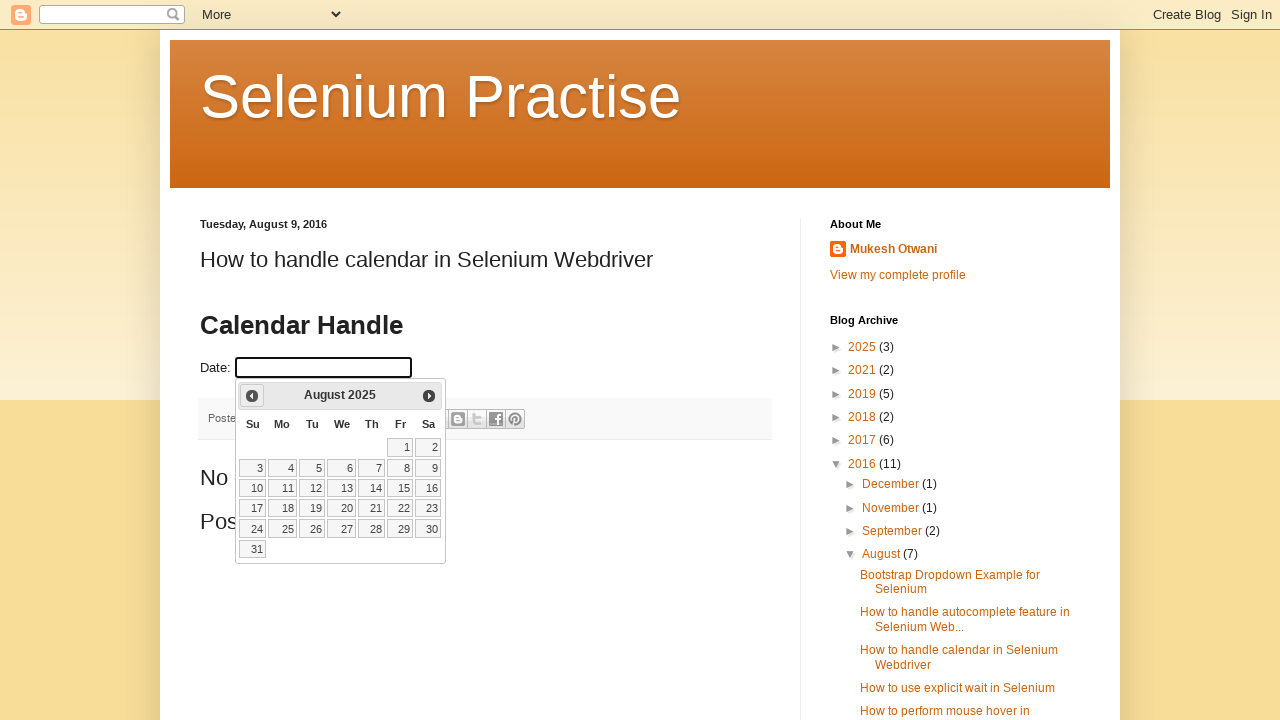

Clicked Previous button to navigate backward in calendar at (252, 396) on xpath=//span[text()='Prev']
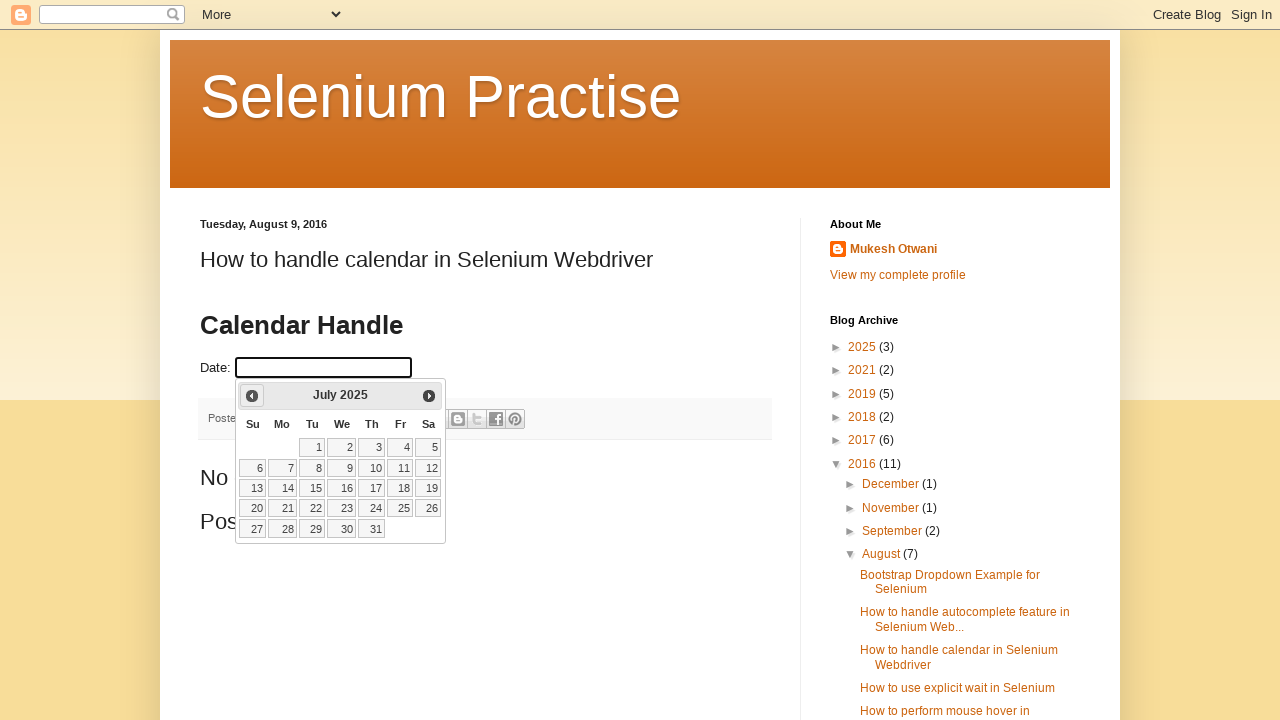

Updated month to: July
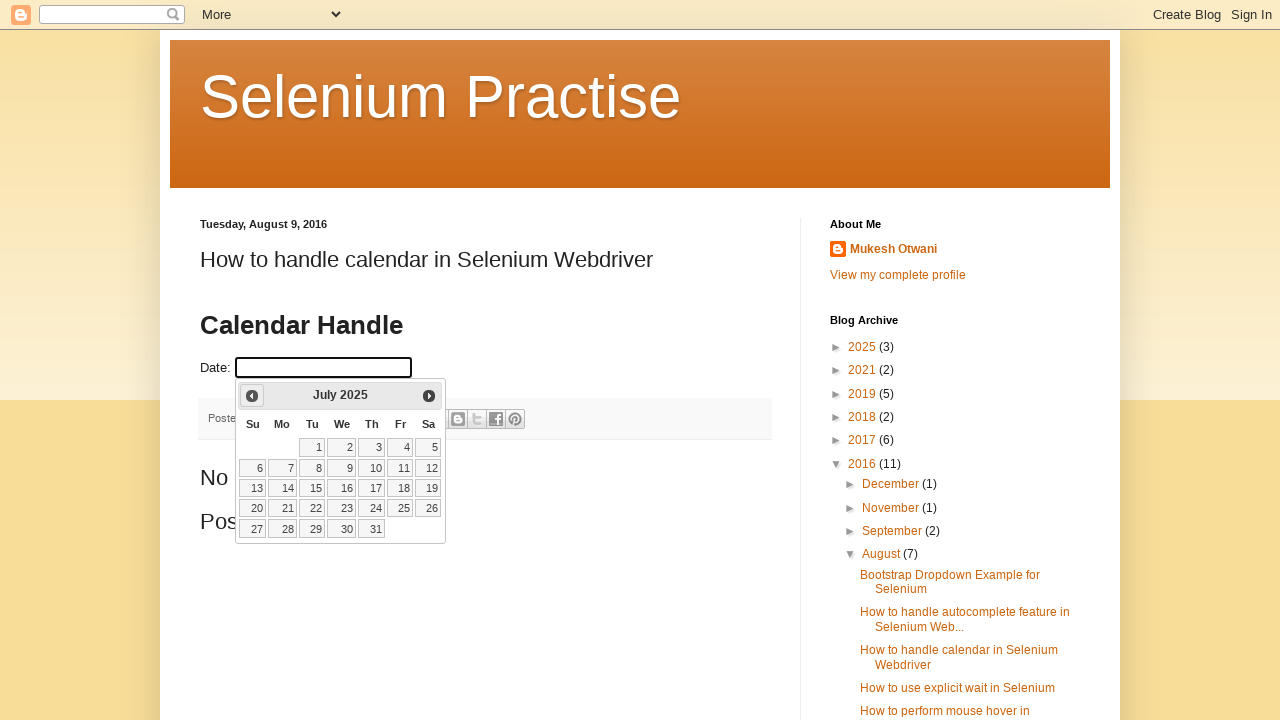

Updated year to: 2025
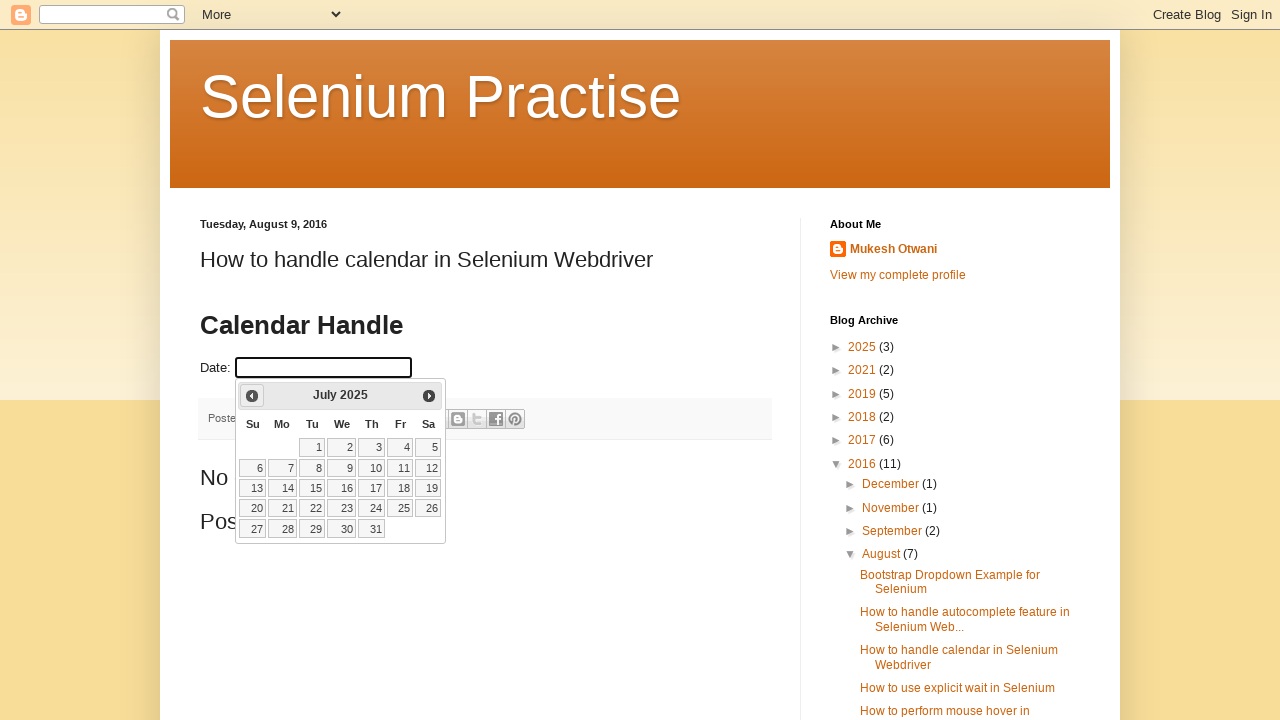

Clicked Previous button to navigate backward in calendar at (252, 396) on xpath=//span[text()='Prev']
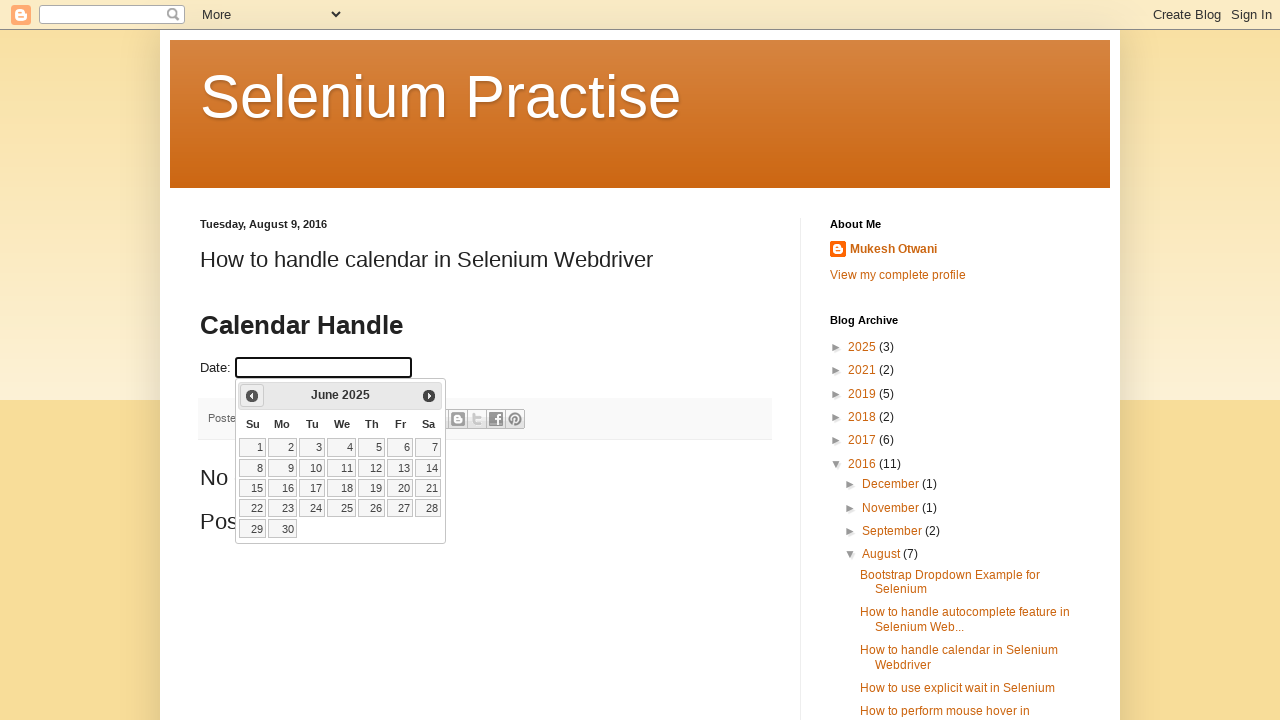

Updated month to: June
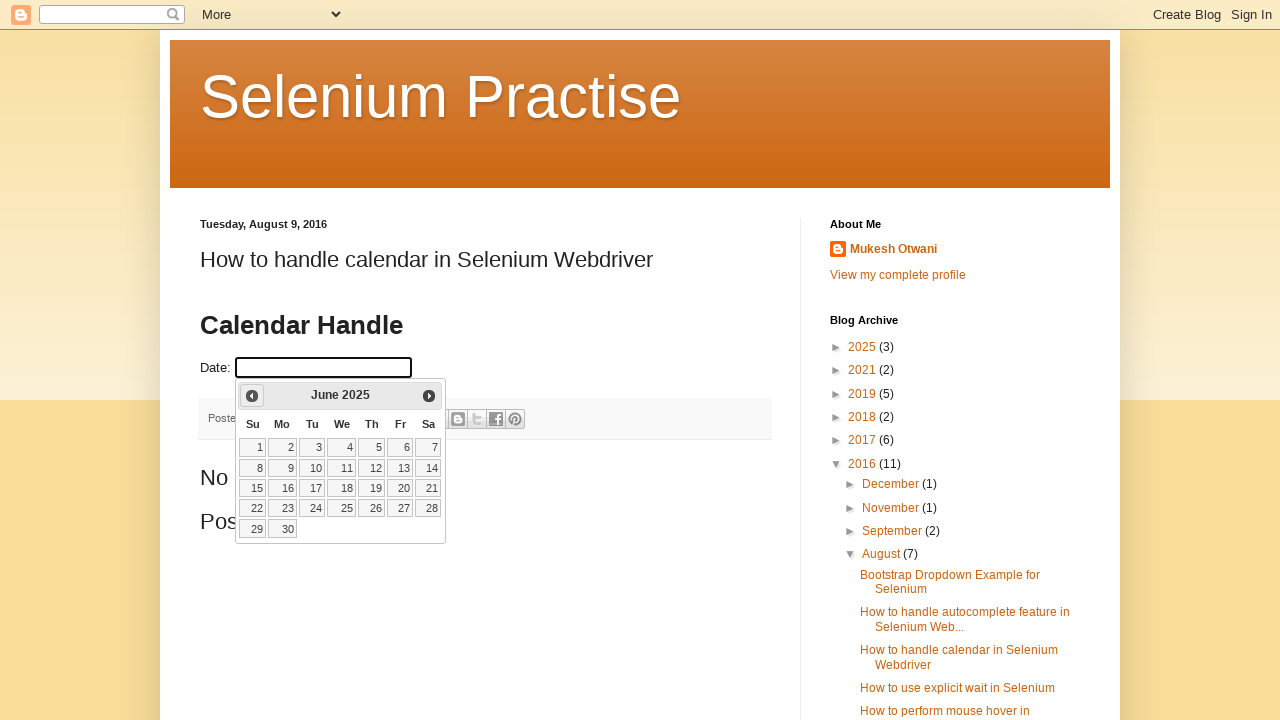

Updated year to: 2025
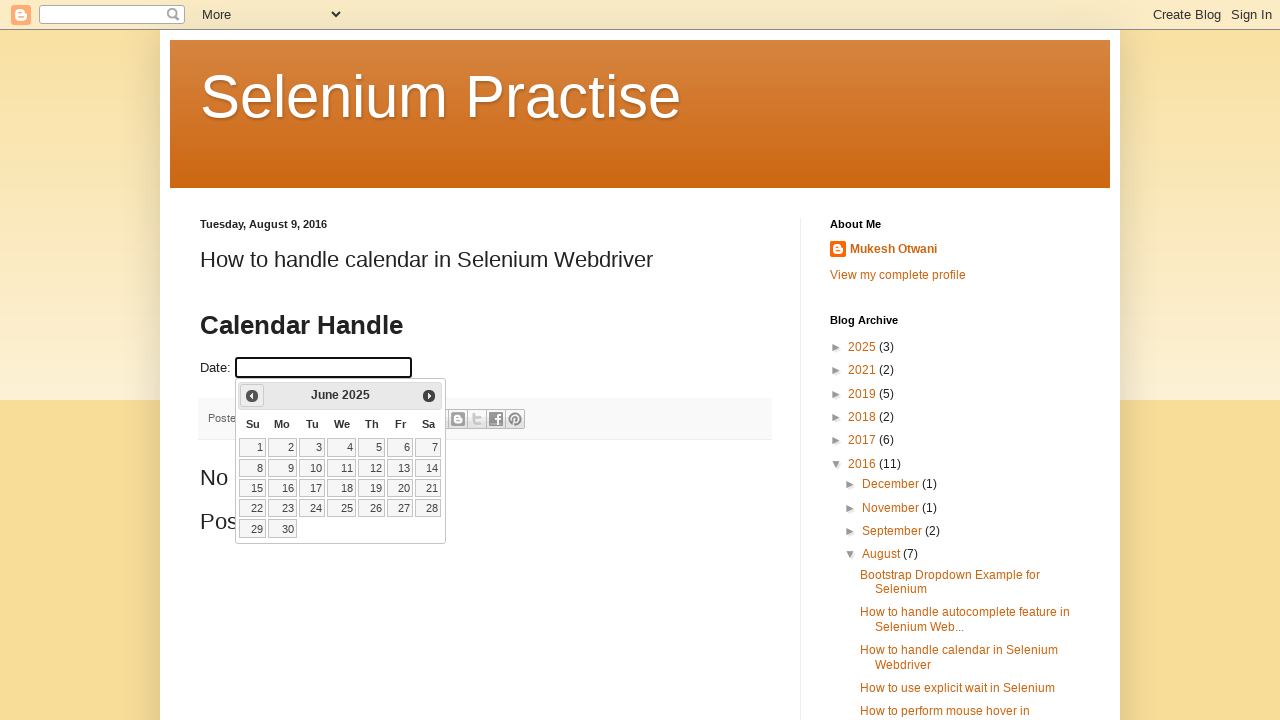

Clicked Previous button to navigate backward in calendar at (252, 396) on xpath=//span[text()='Prev']
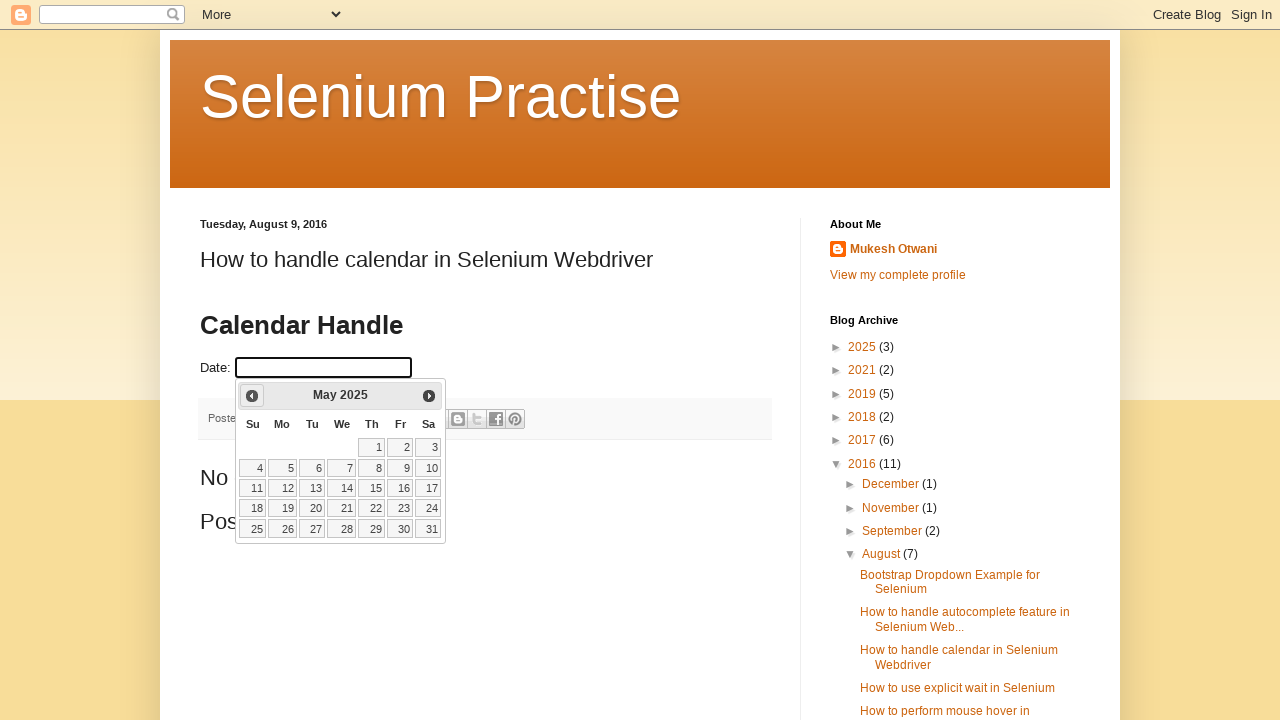

Updated month to: May
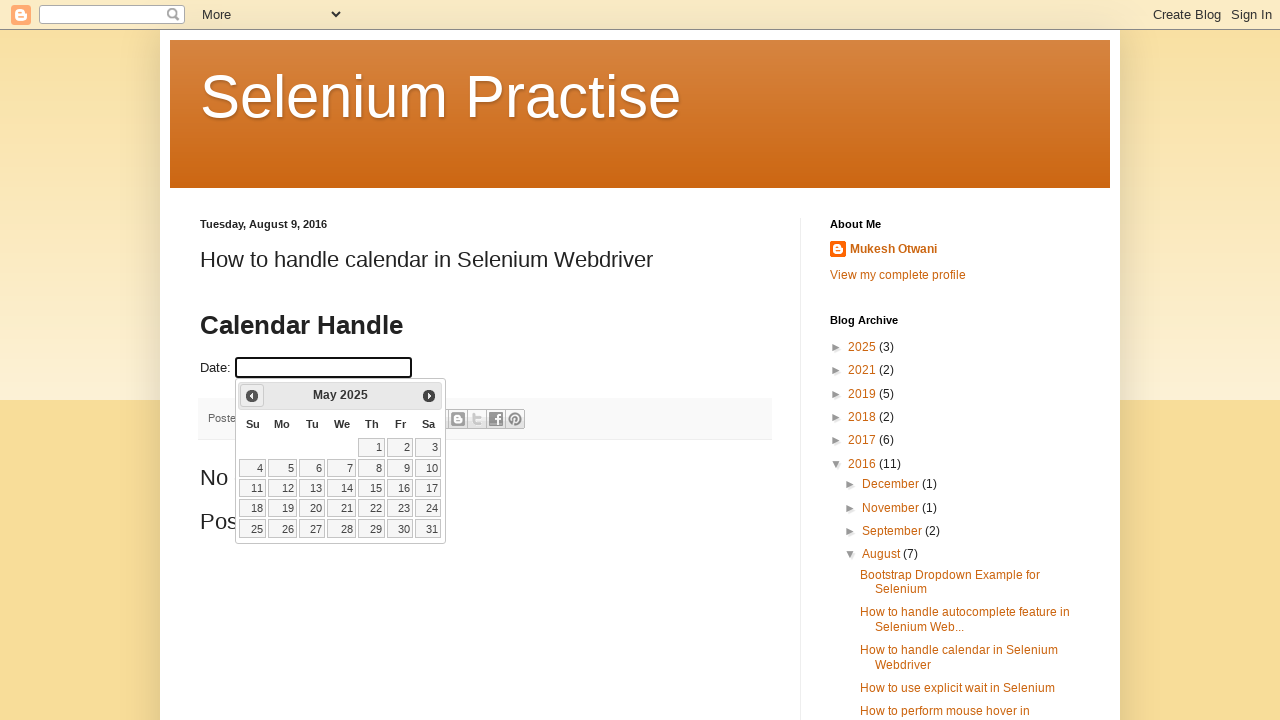

Updated year to: 2025
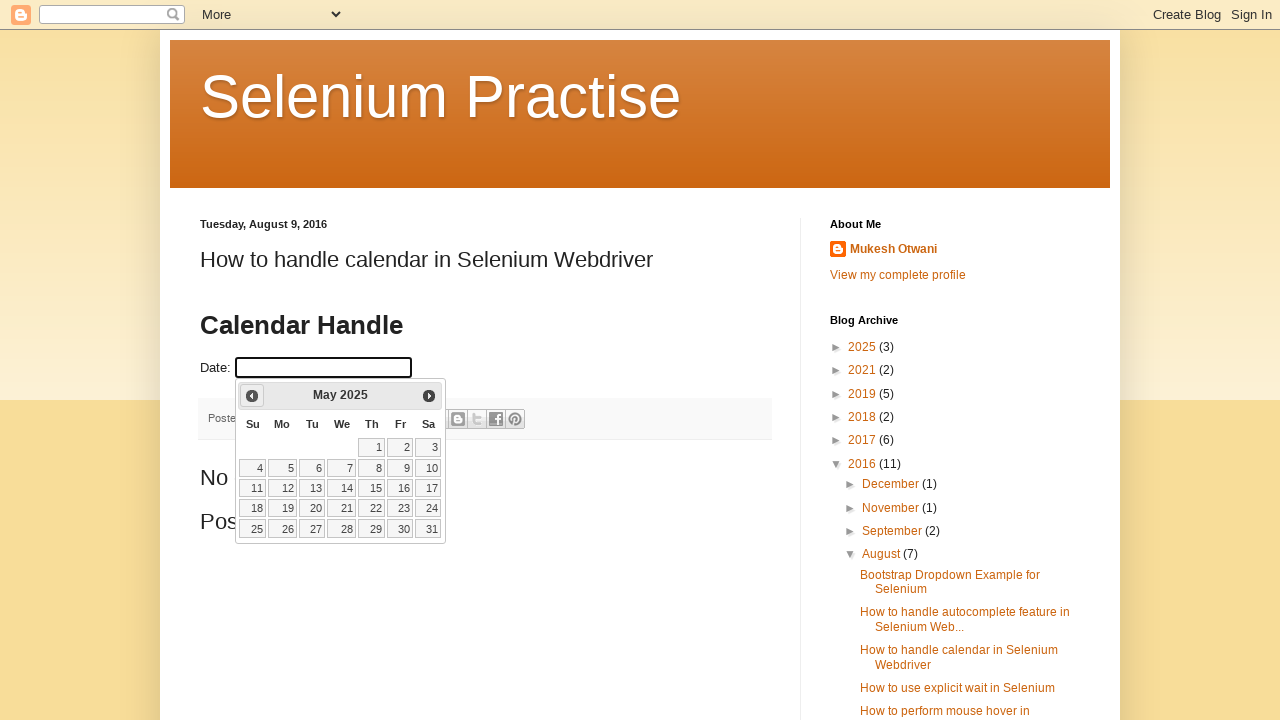

Clicked Previous button to navigate backward in calendar at (252, 396) on xpath=//span[text()='Prev']
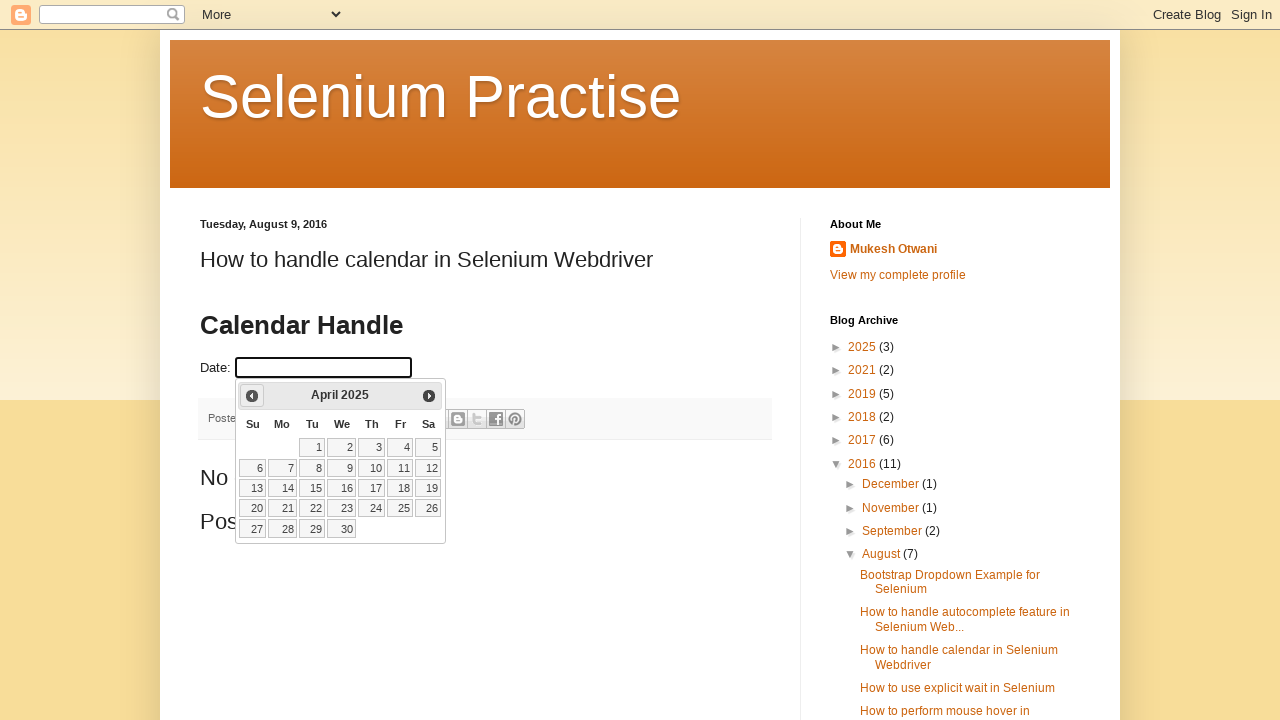

Updated month to: April
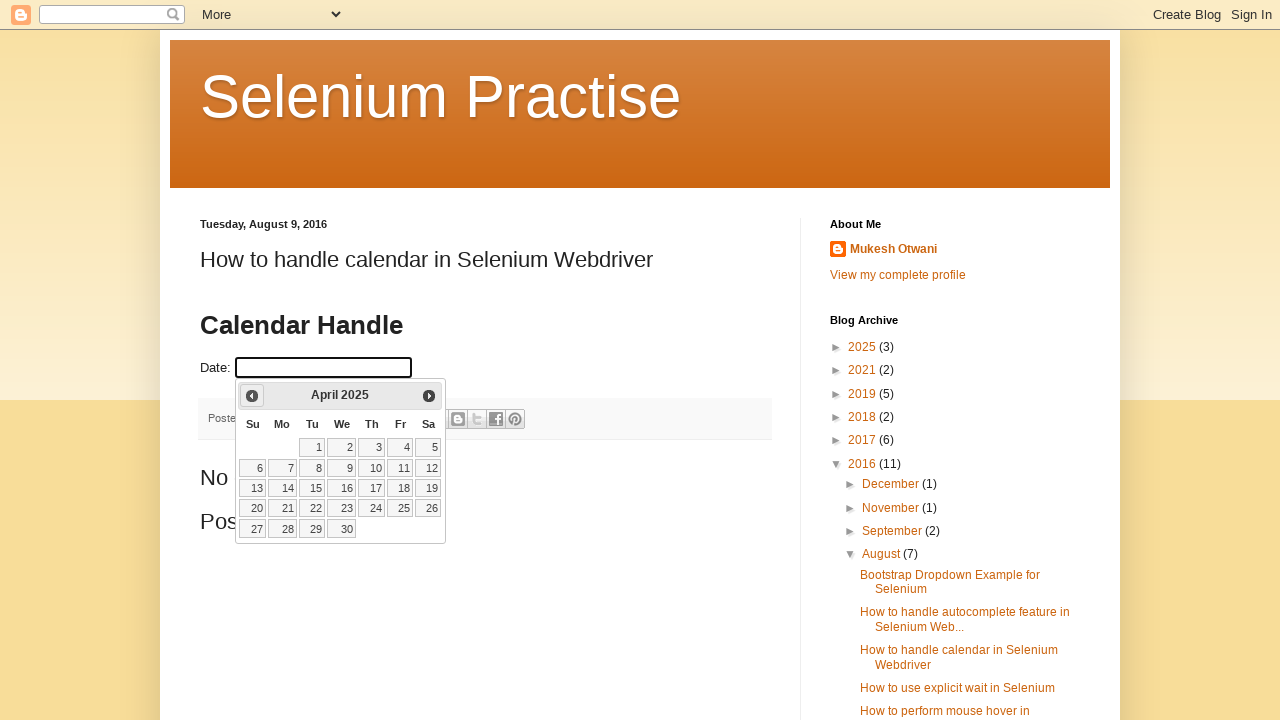

Updated year to: 2025
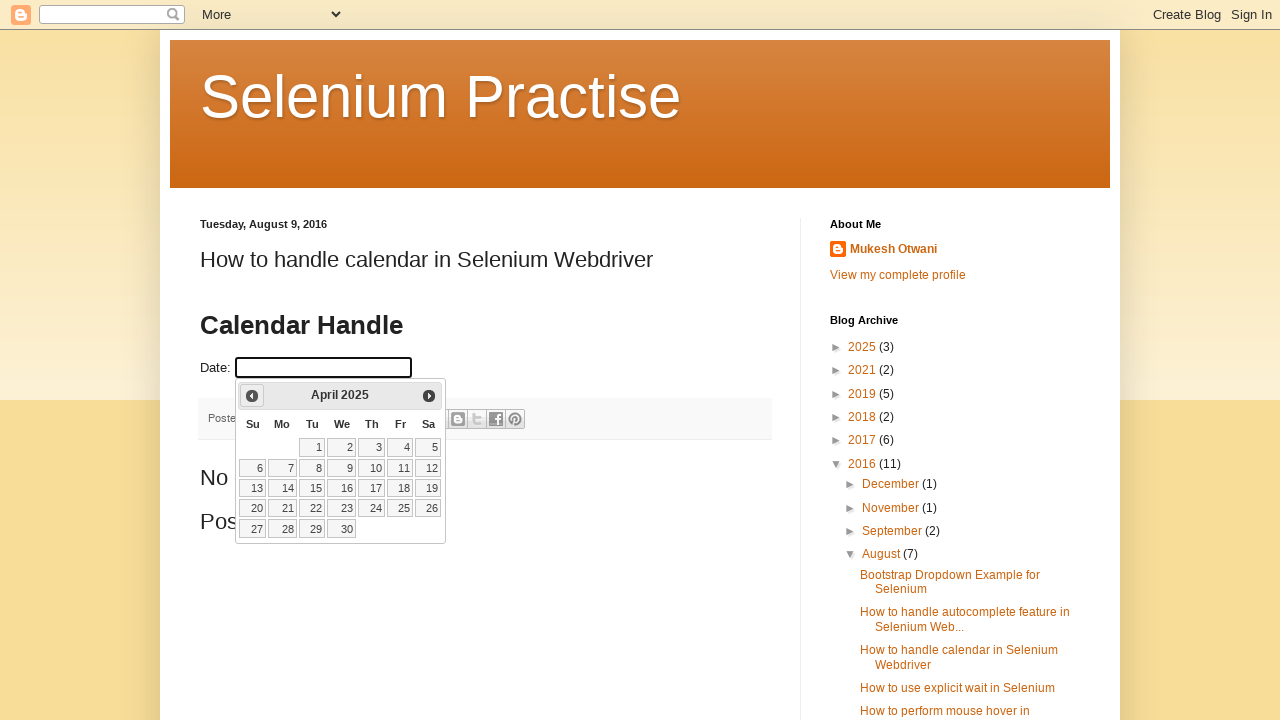

Clicked Previous button to navigate backward in calendar at (252, 396) on xpath=//span[text()='Prev']
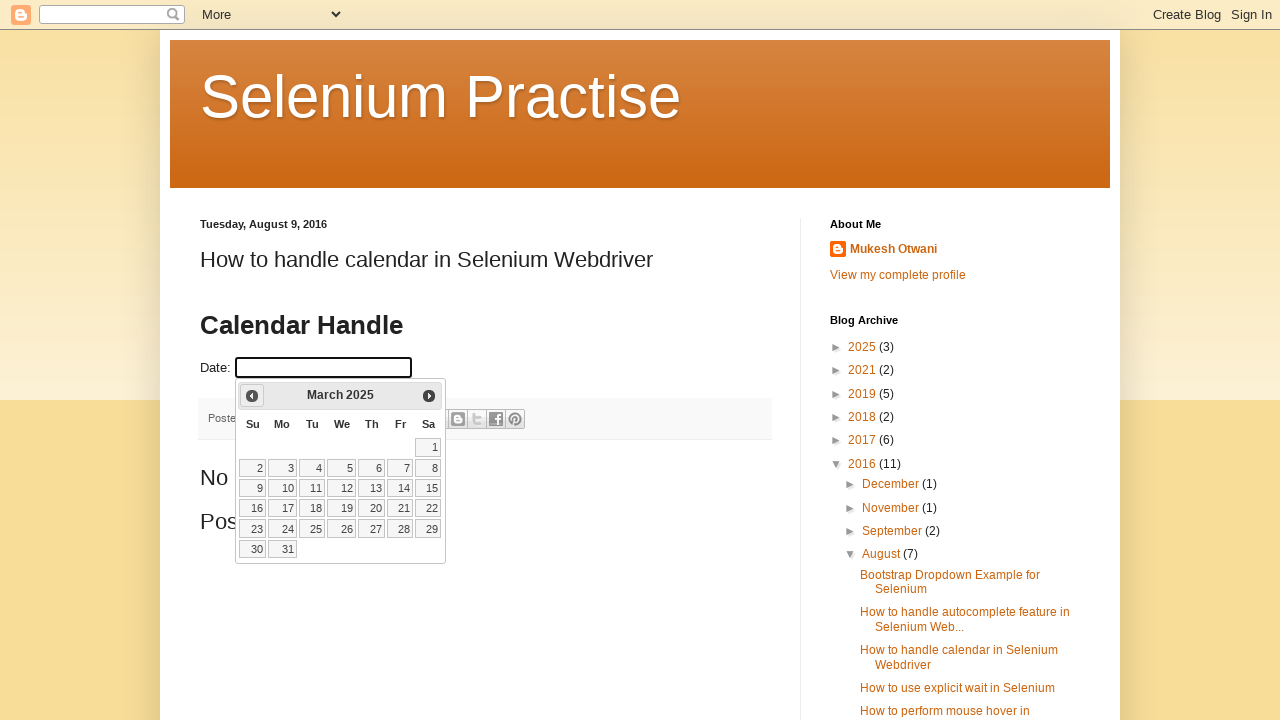

Updated month to: March
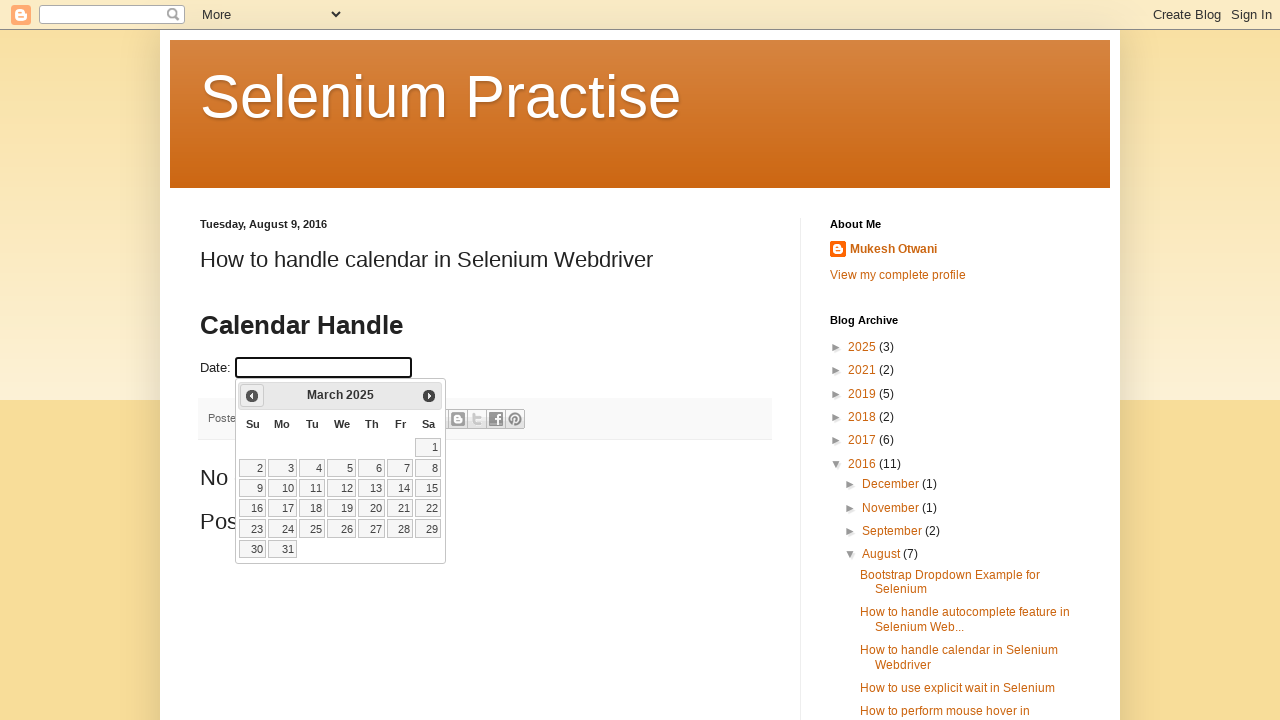

Updated year to: 2025
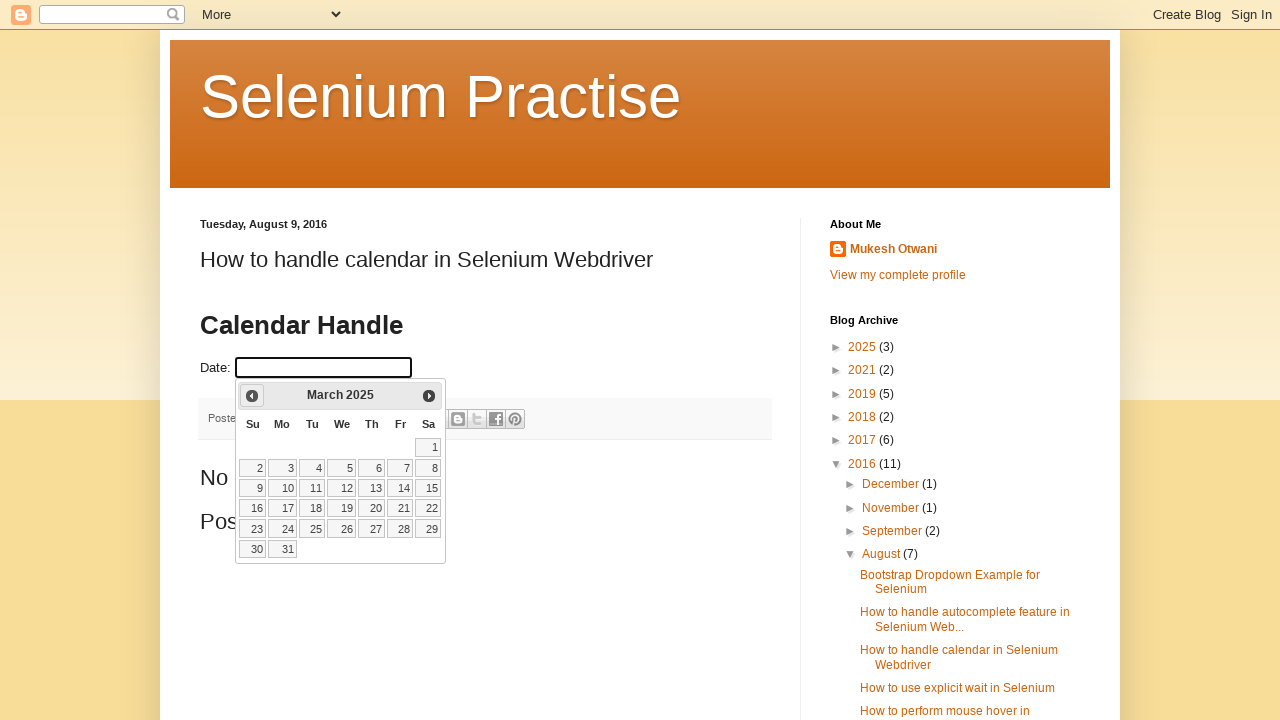

Selected date 15 in March 2025 at (428, 488) on //a[text()='15']
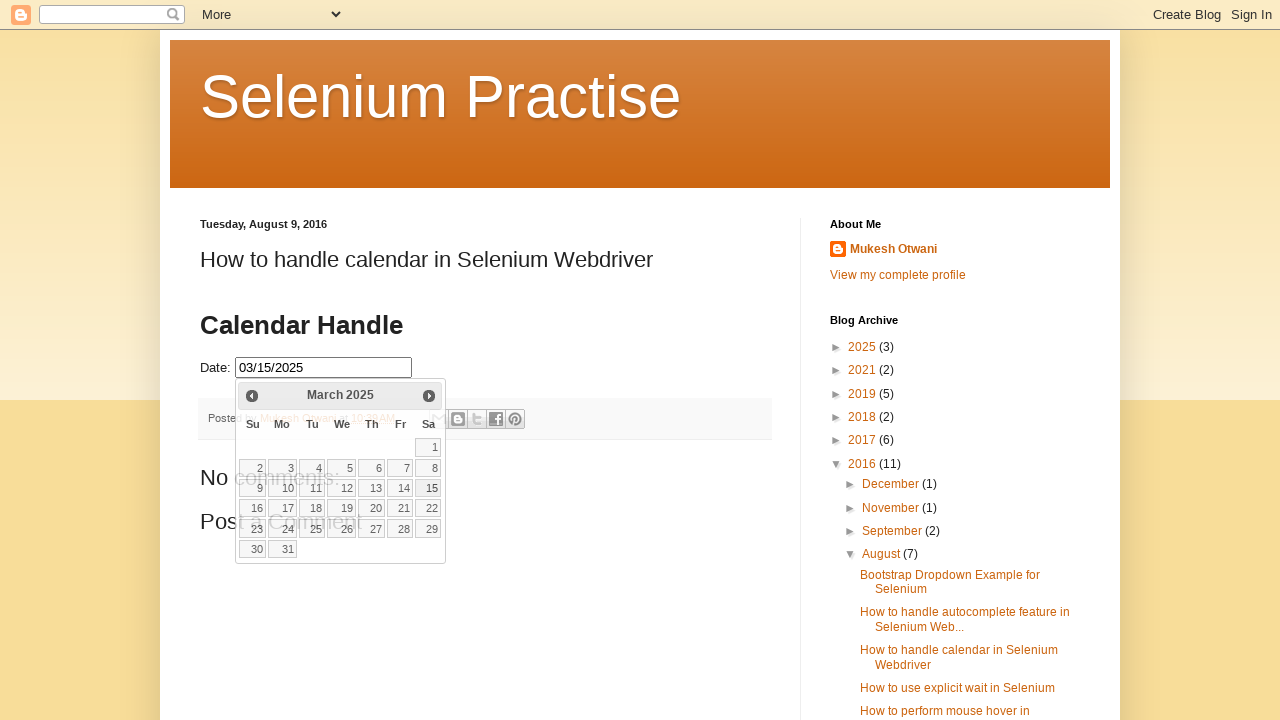

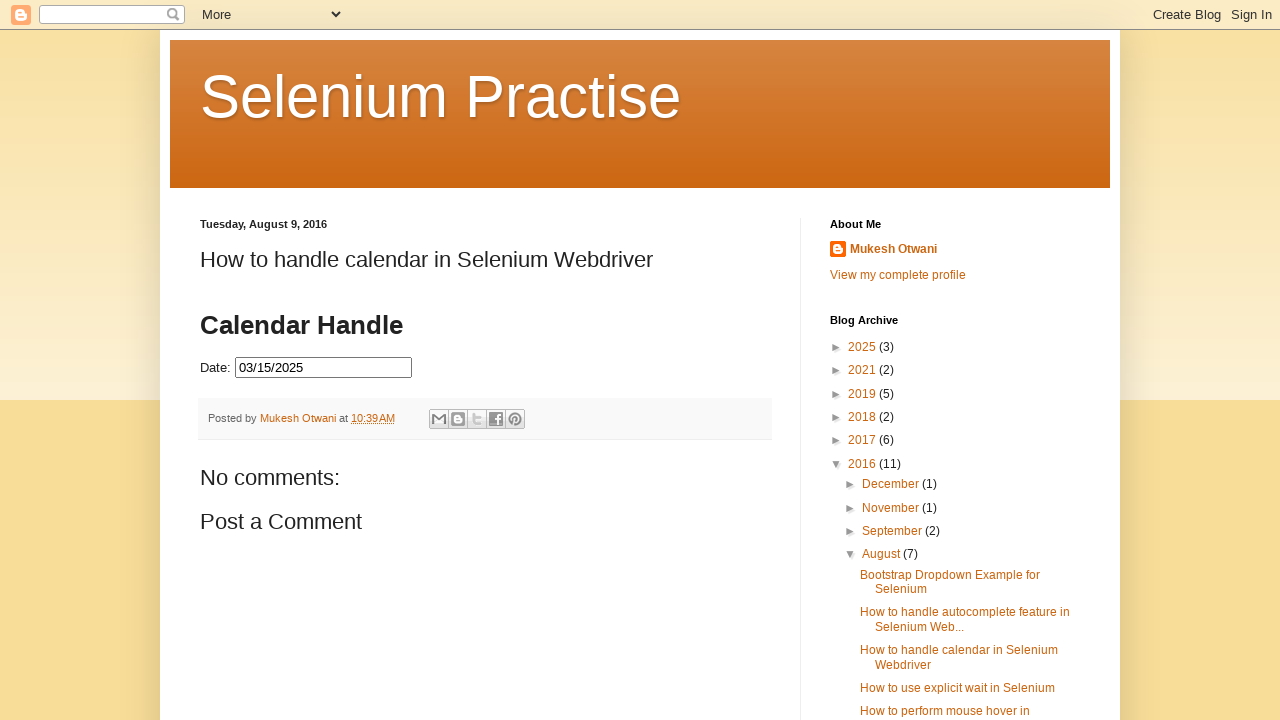